Tests drag and drop by offset functionality, repeatedly dragging an element left and right

Starting URL: https://leafground.com/drag.xhtml

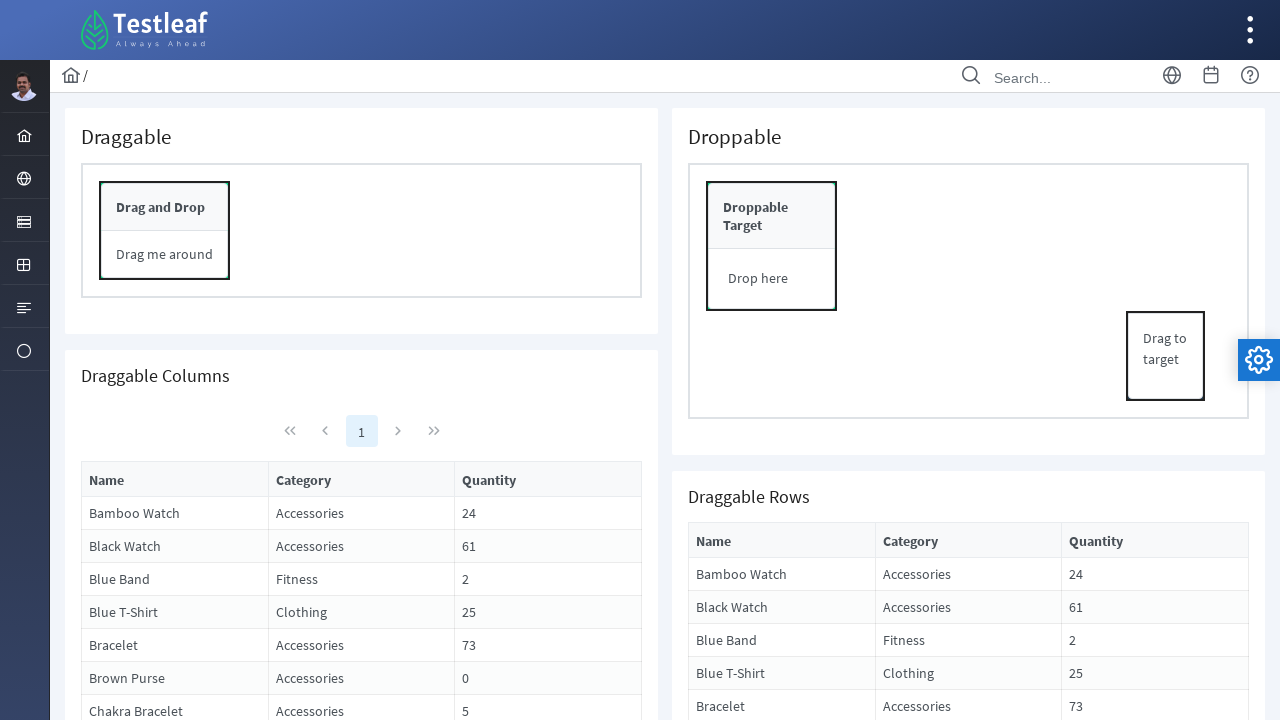

Located the draggable panel element
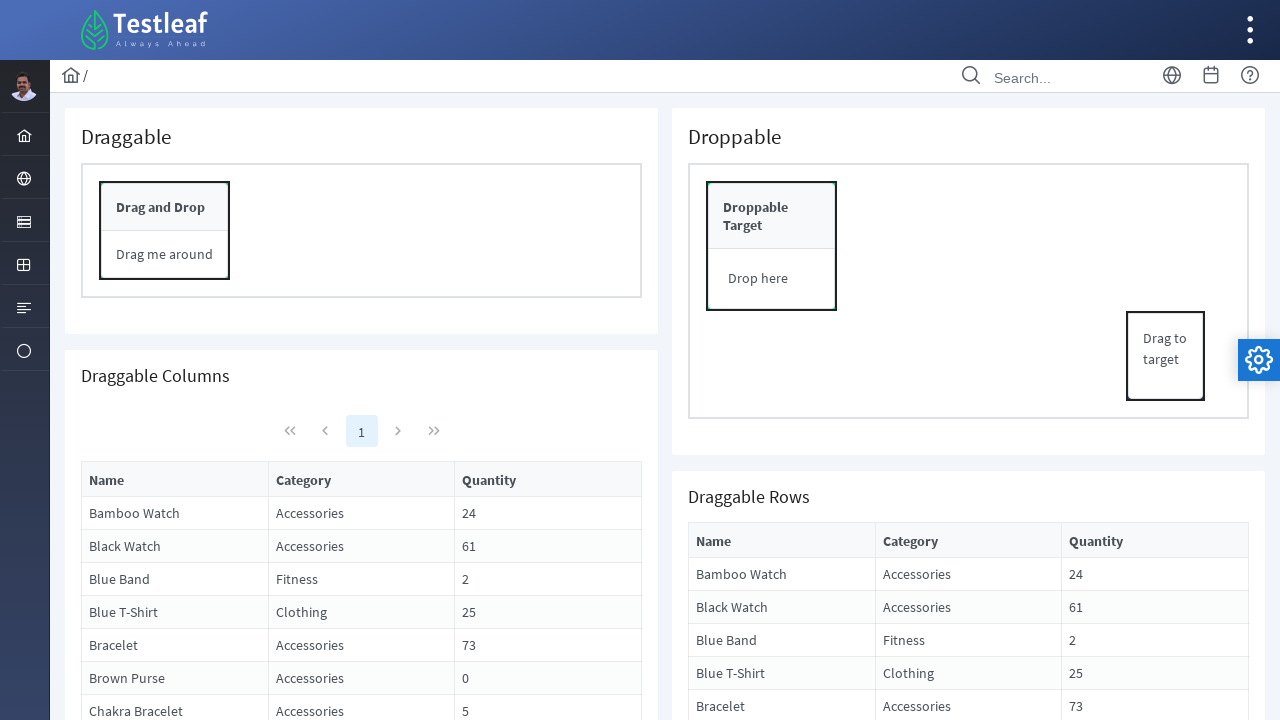

Retrieved bounding box for drag operation (iteration 1)
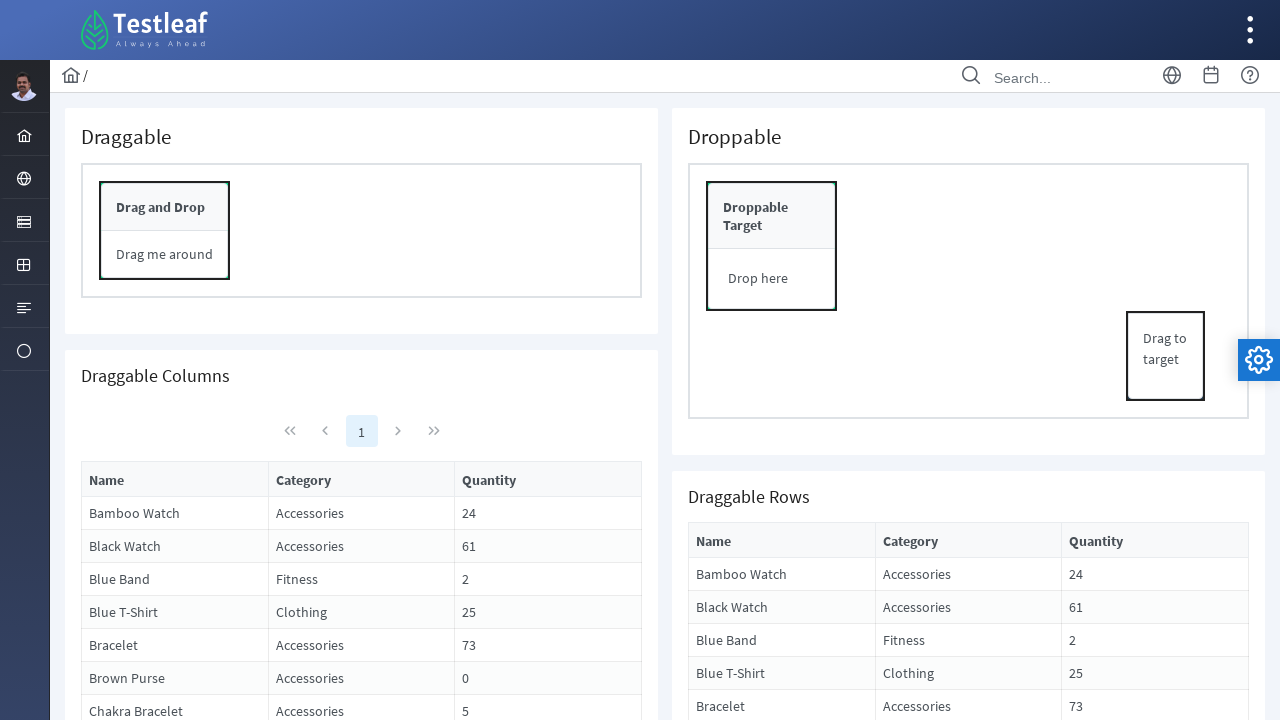

Moved mouse to center of panel (iteration 1) at (165, 255)
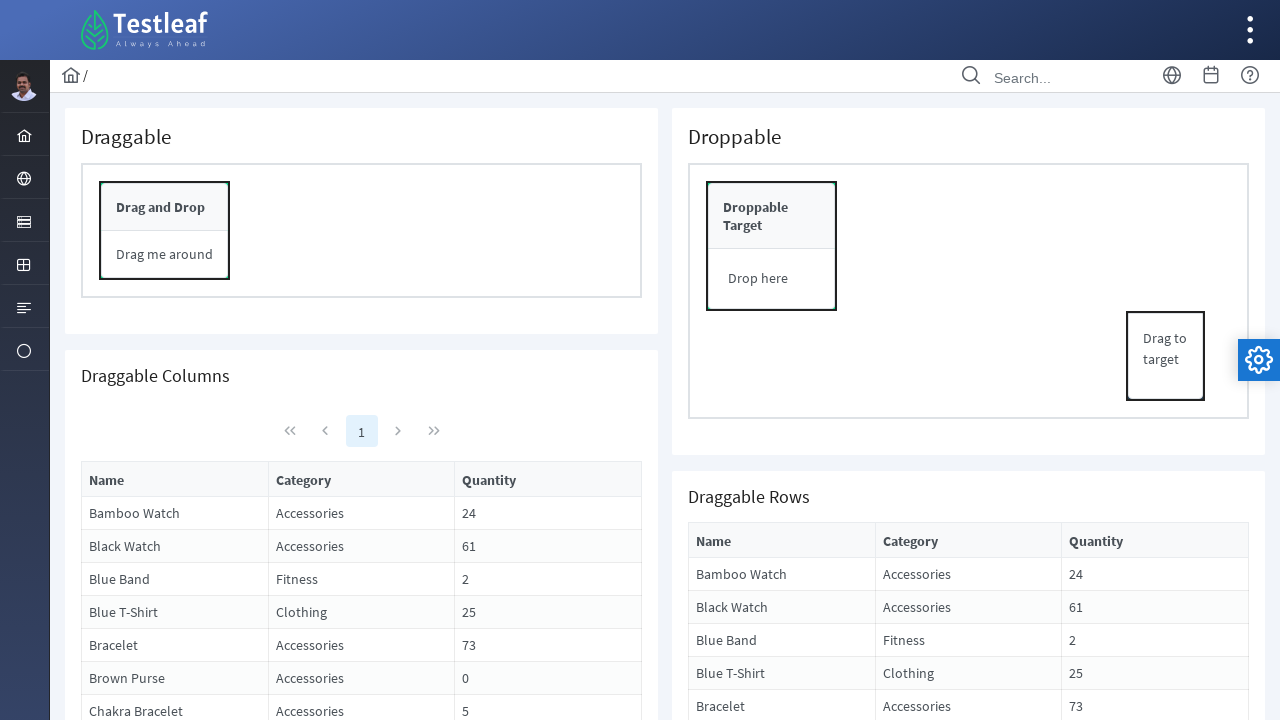

Pressed mouse button down (iteration 1) at (165, 255)
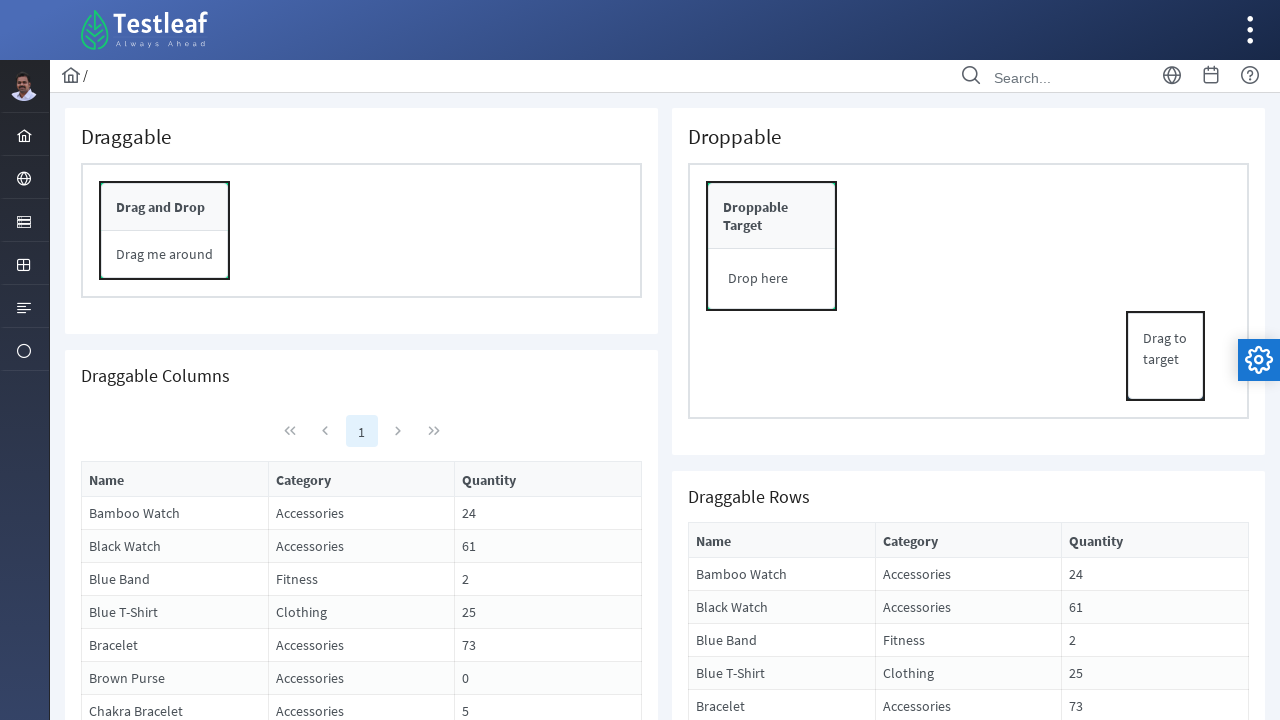

Dragged panel right by 200 pixels (iteration 1) at (365, 255)
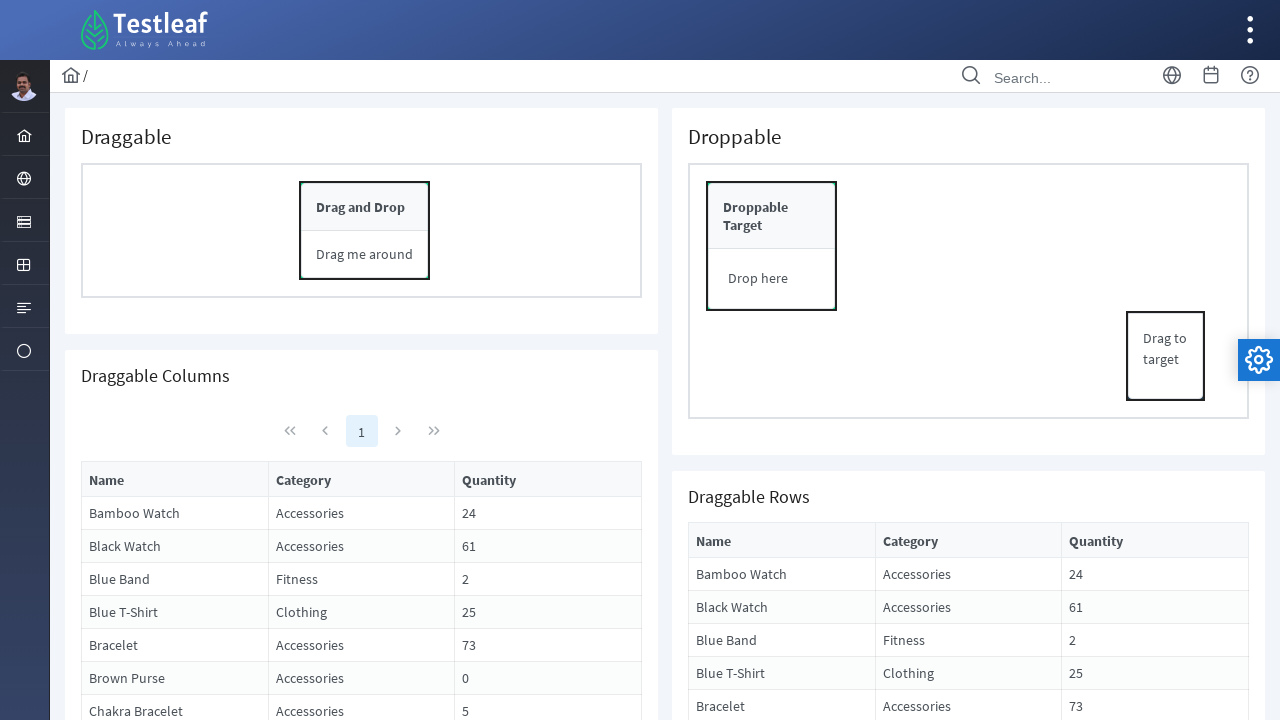

Released mouse button after dragging right (iteration 1) at (365, 255)
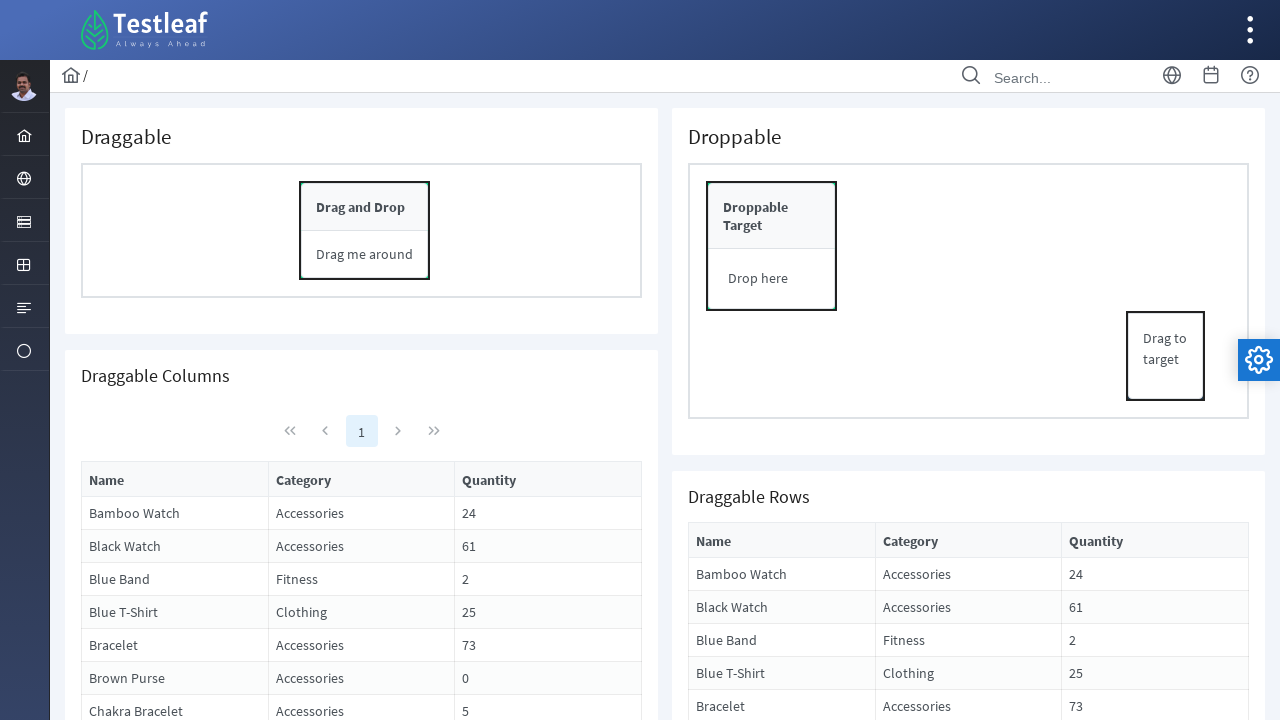

Waited 200ms after dragging right (iteration 1)
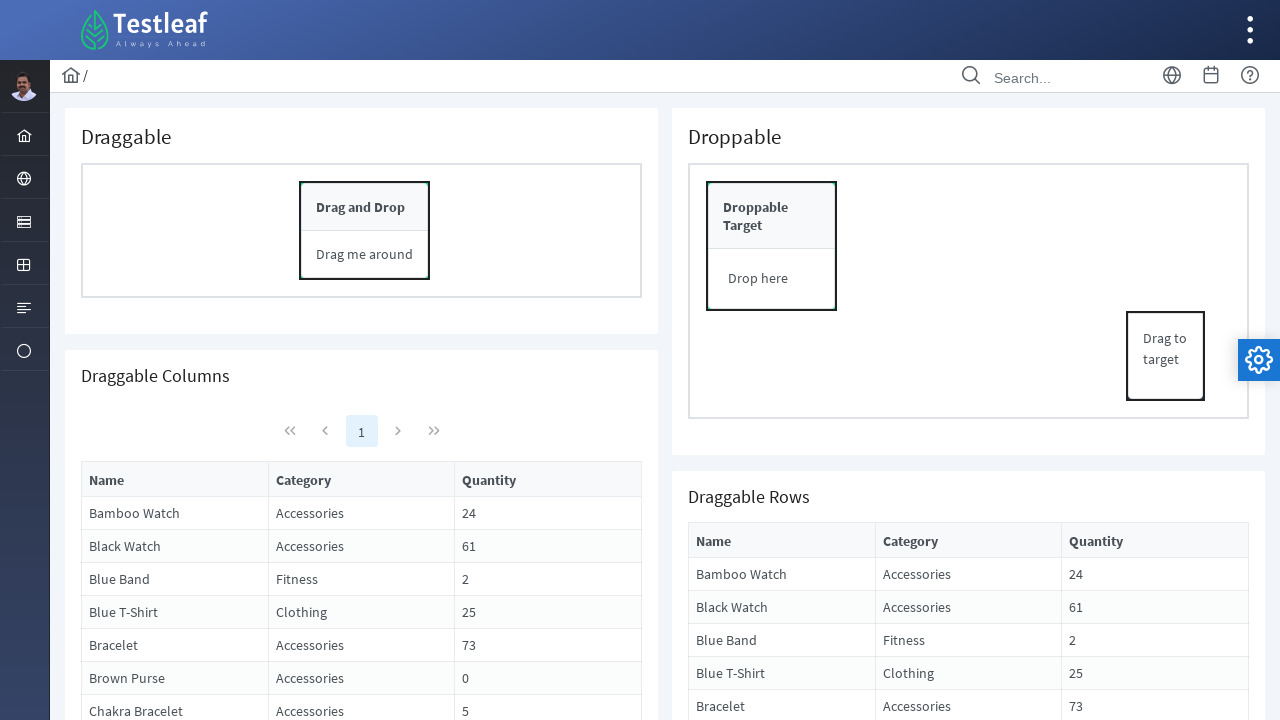

Retrieved updated bounding box after right drag (iteration 1)
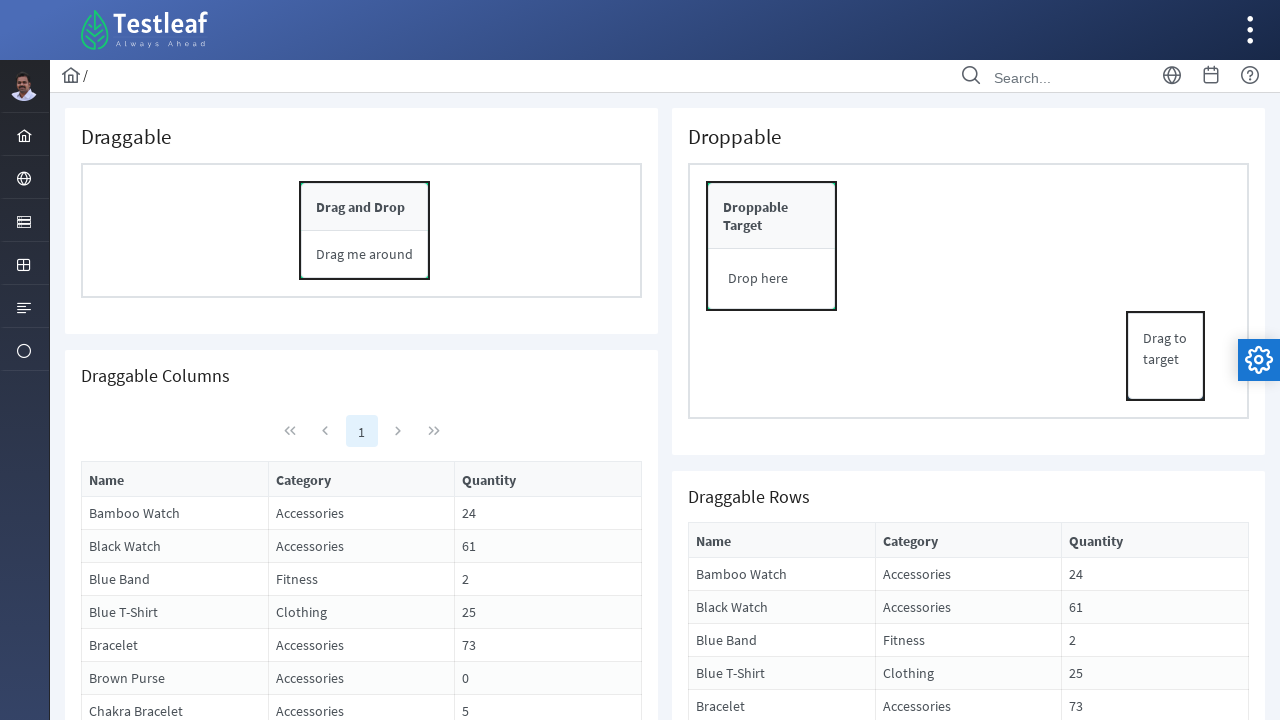

Moved mouse to center of panel (iteration 1) at (365, 255)
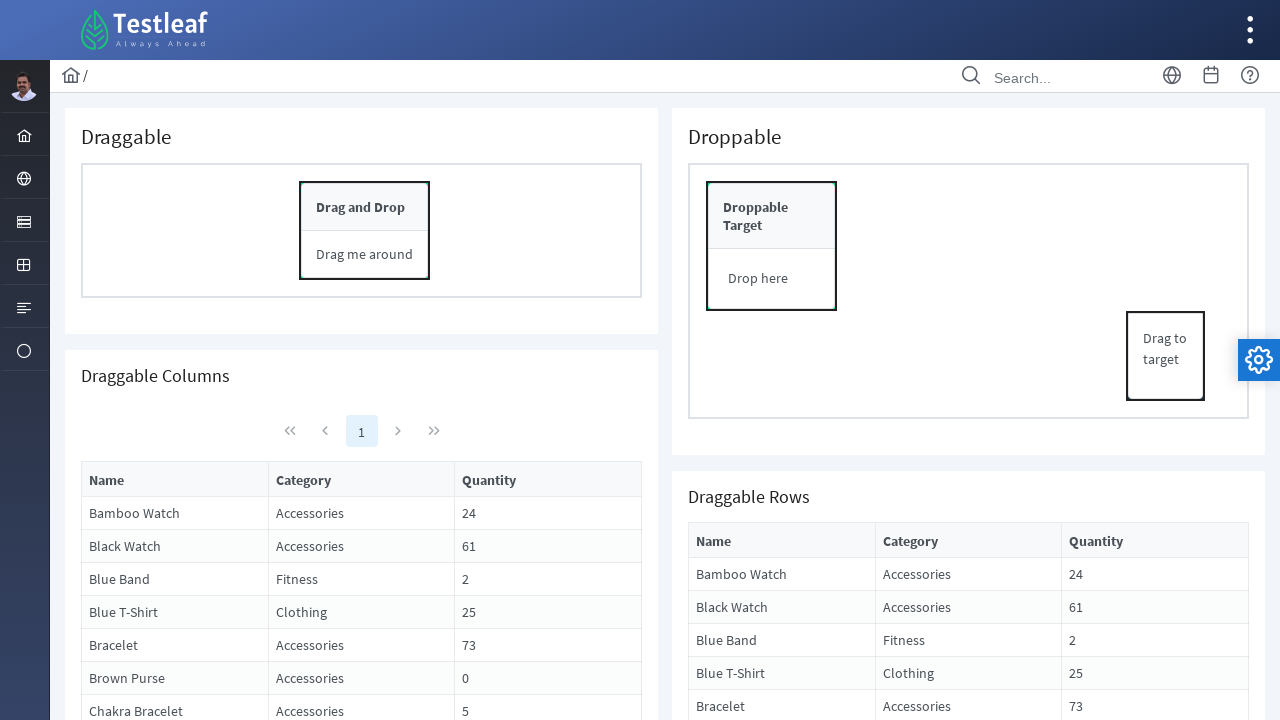

Pressed mouse button down (iteration 1) at (365, 255)
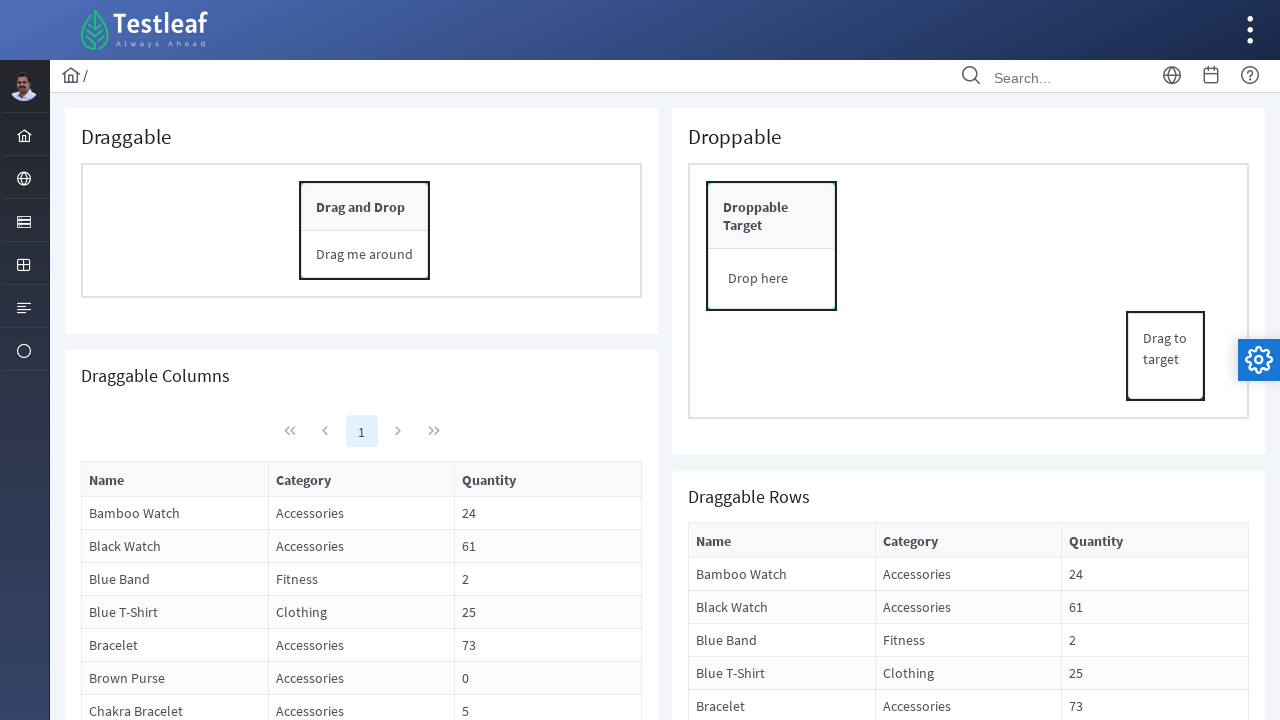

Dragged panel left by 200 pixels (iteration 1) at (165, 255)
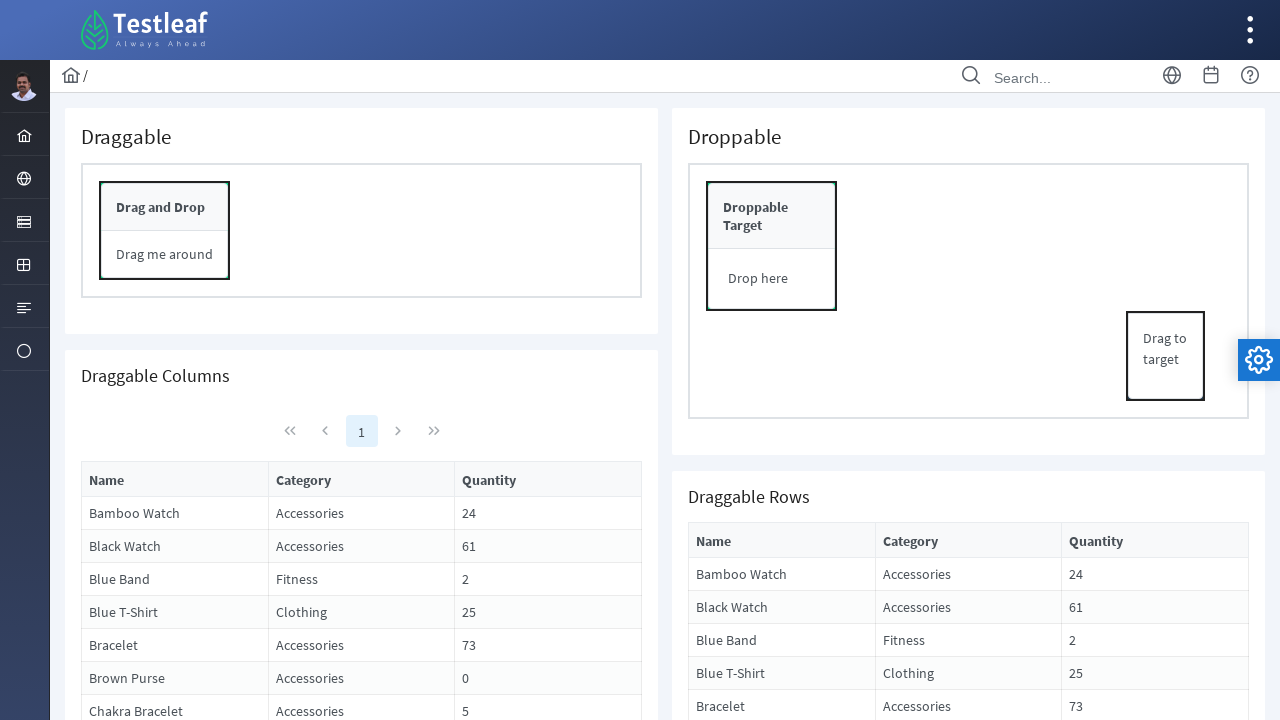

Released mouse button after dragging left (iteration 1) at (165, 255)
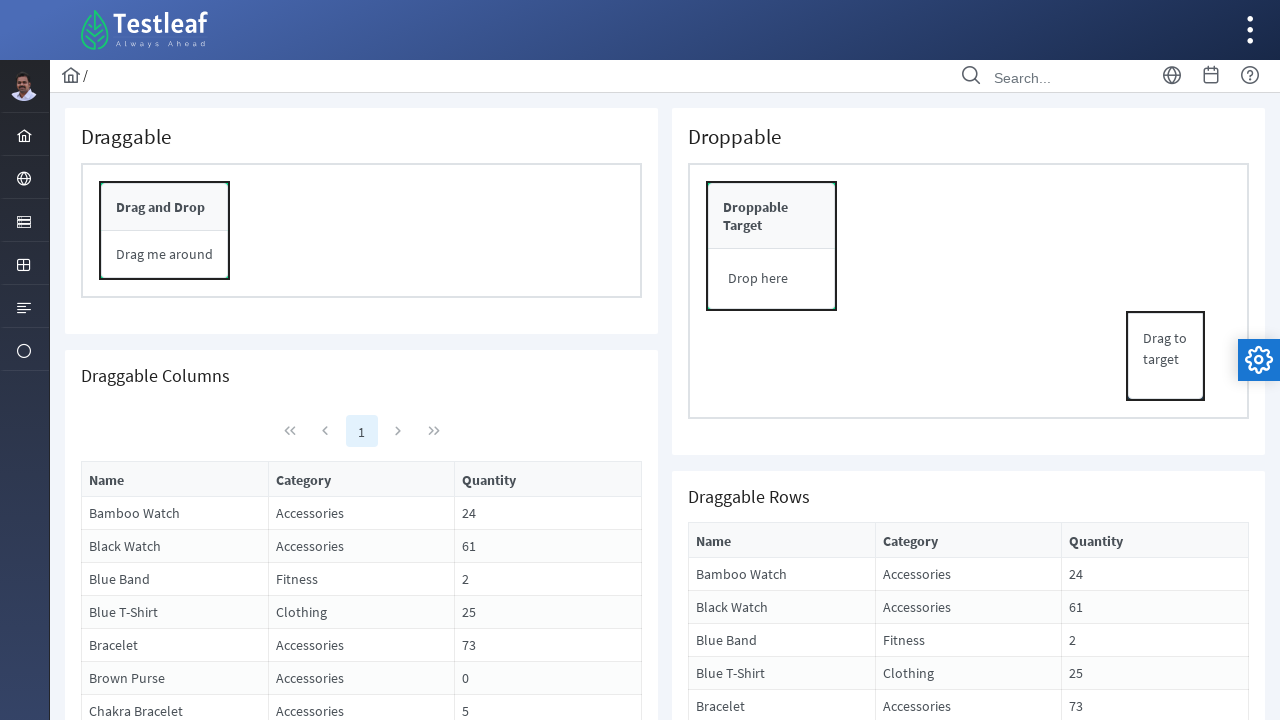

Waited 200ms after dragging left (iteration 1)
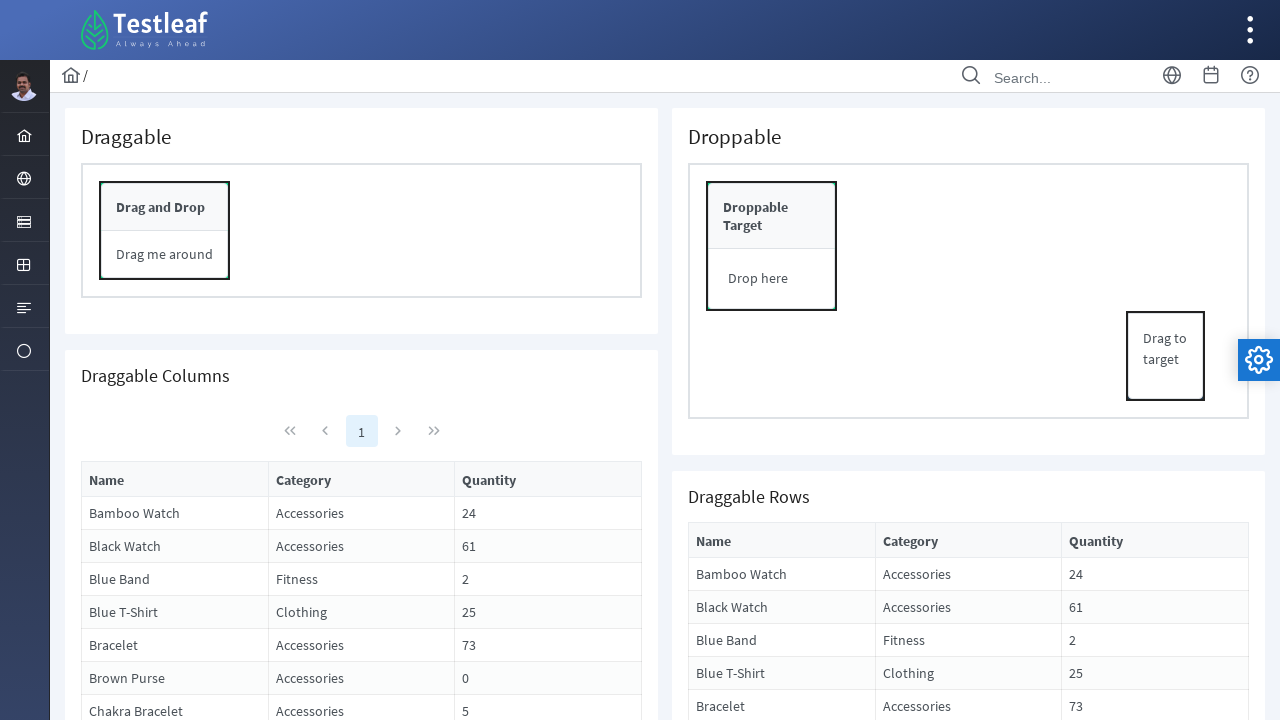

Retrieved bounding box for drag operation (iteration 2)
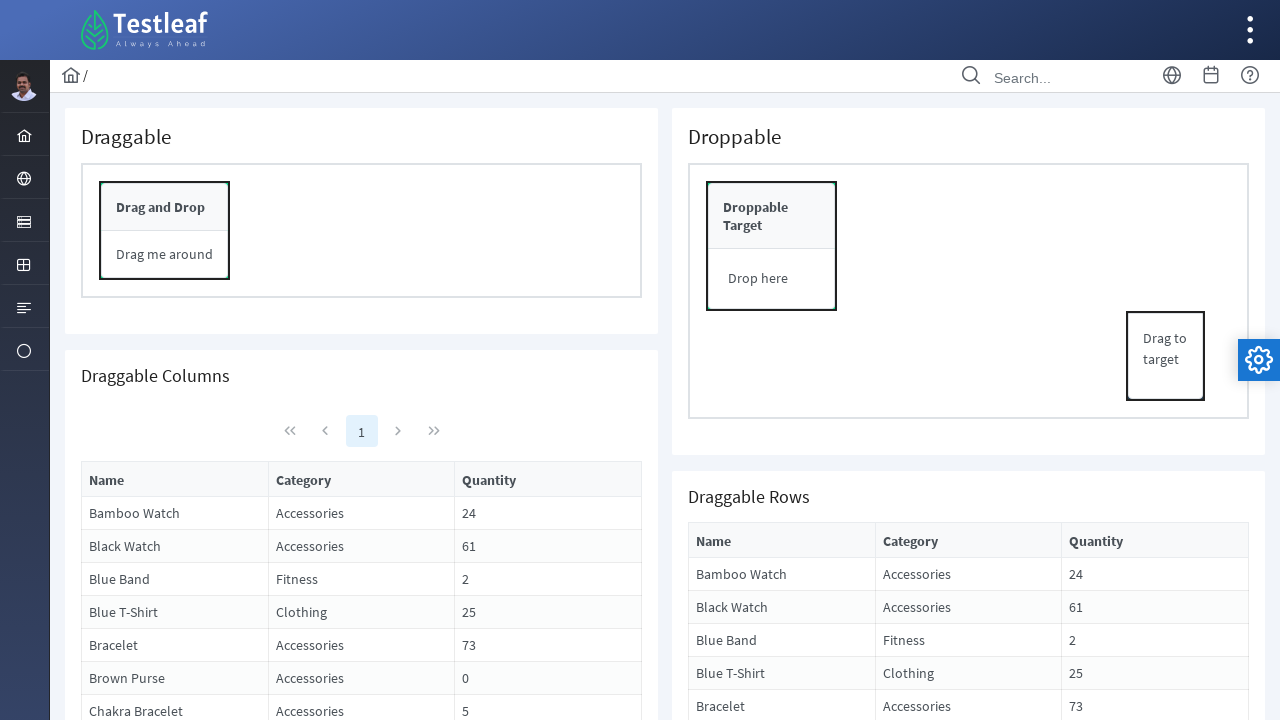

Moved mouse to center of panel (iteration 2) at (165, 255)
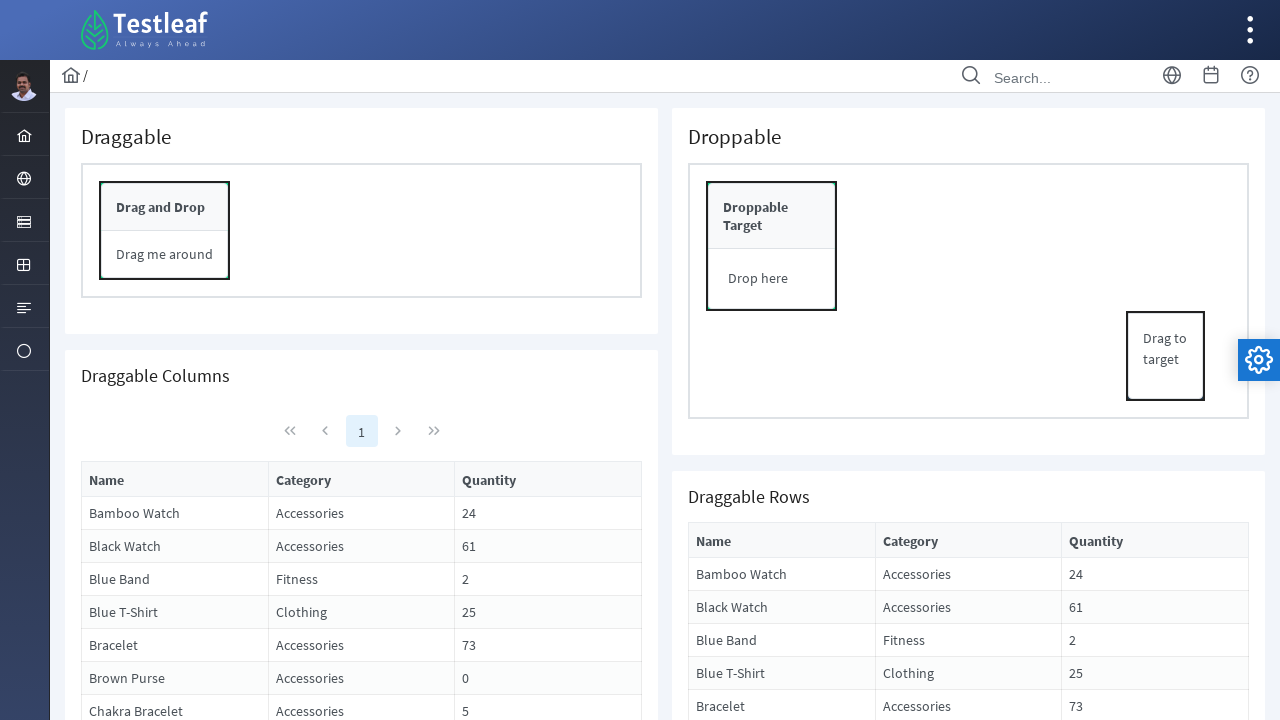

Pressed mouse button down (iteration 2) at (165, 255)
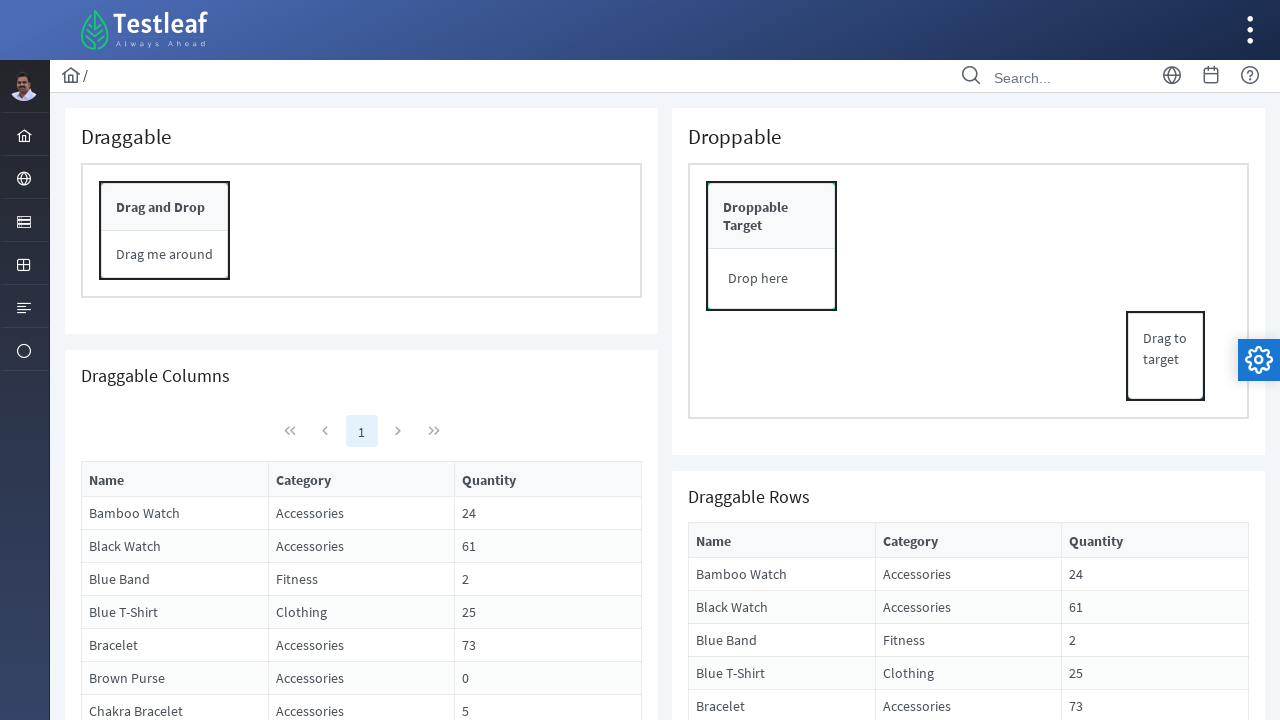

Dragged panel right by 200 pixels (iteration 2) at (365, 255)
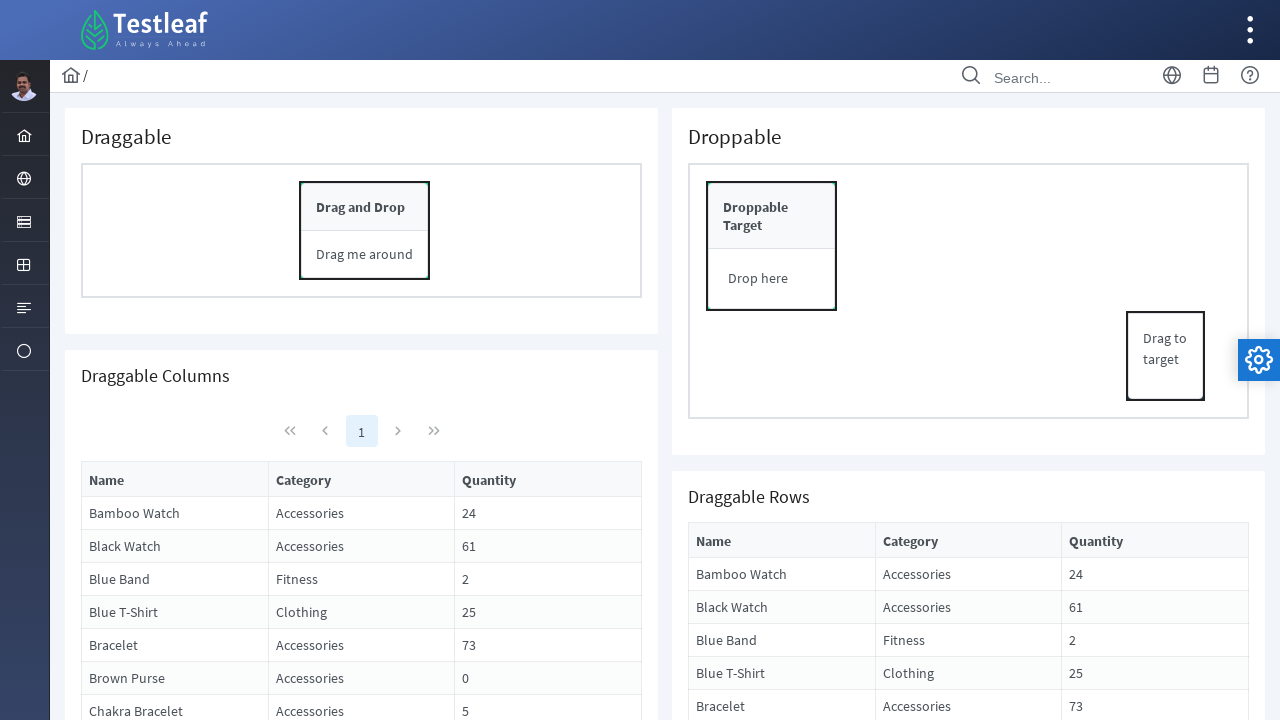

Released mouse button after dragging right (iteration 2) at (365, 255)
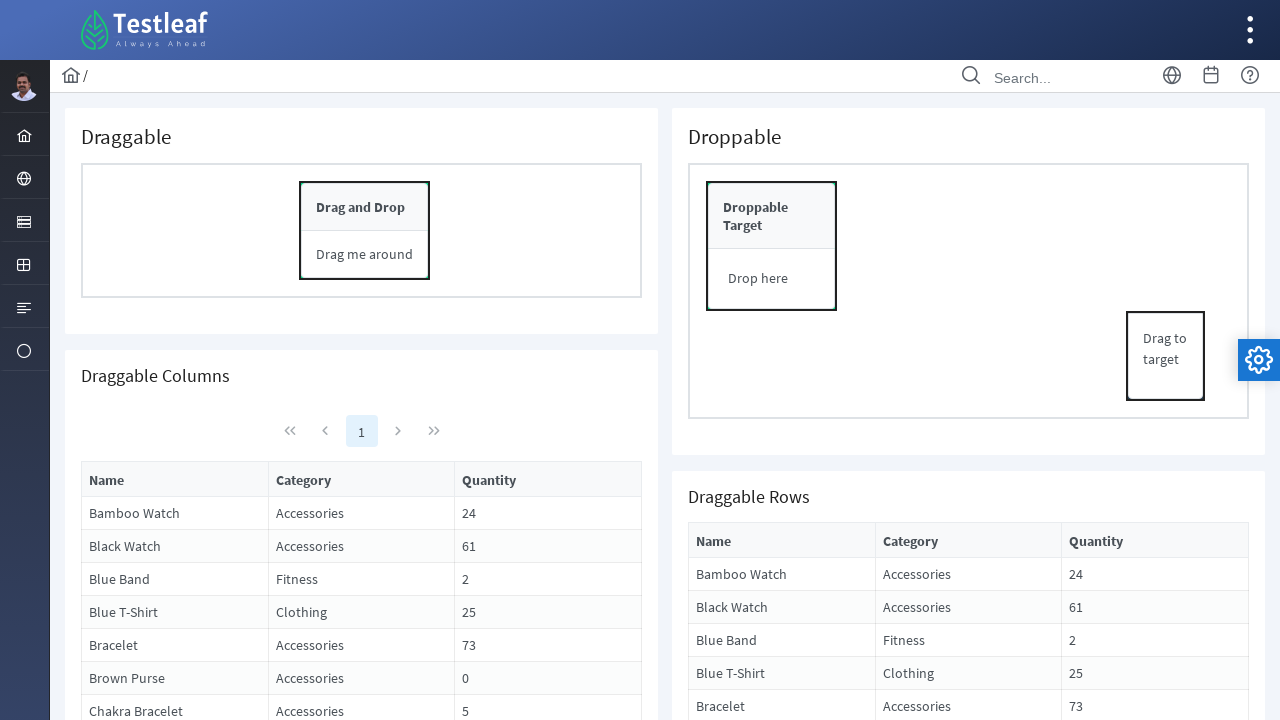

Waited 200ms after dragging right (iteration 2)
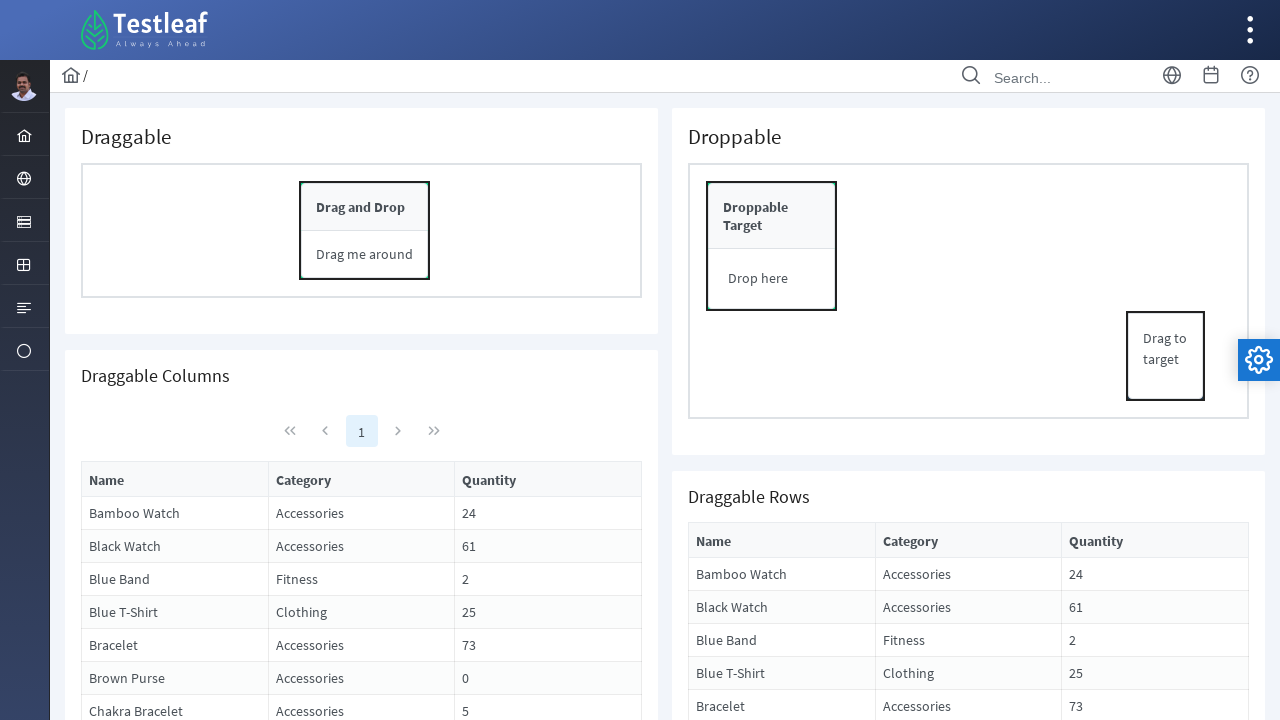

Retrieved updated bounding box after right drag (iteration 2)
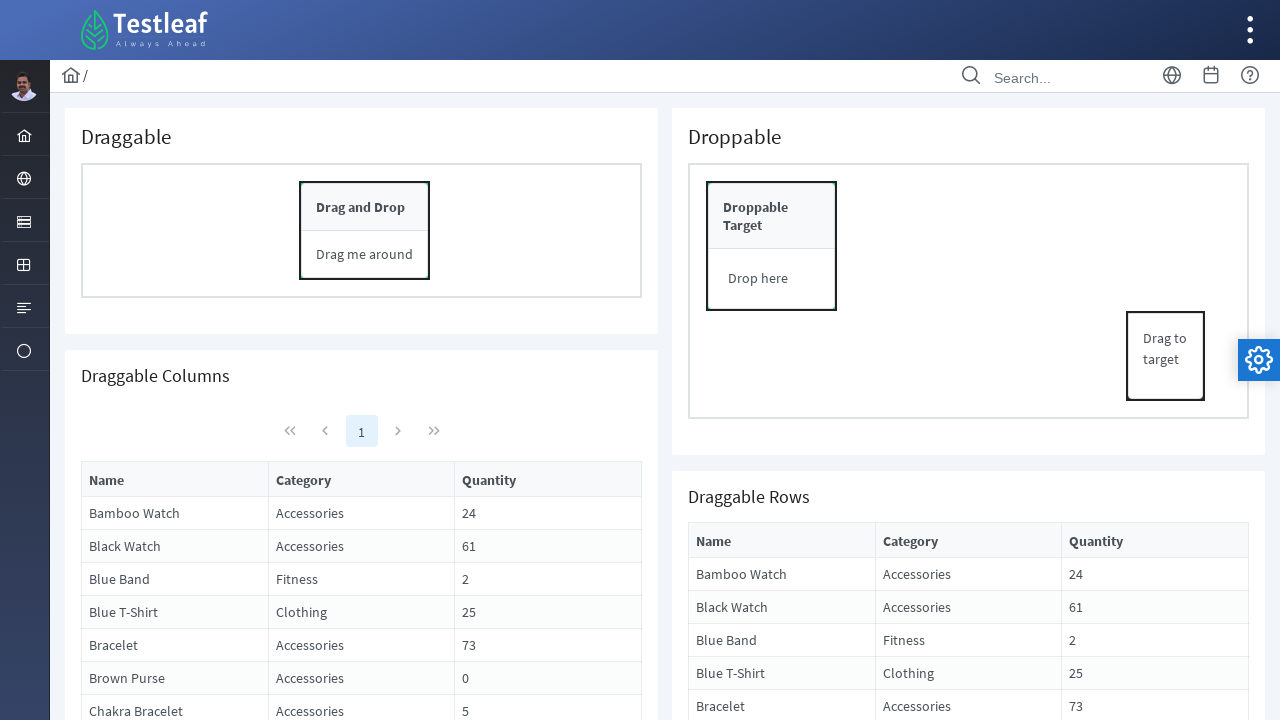

Moved mouse to center of panel (iteration 2) at (365, 255)
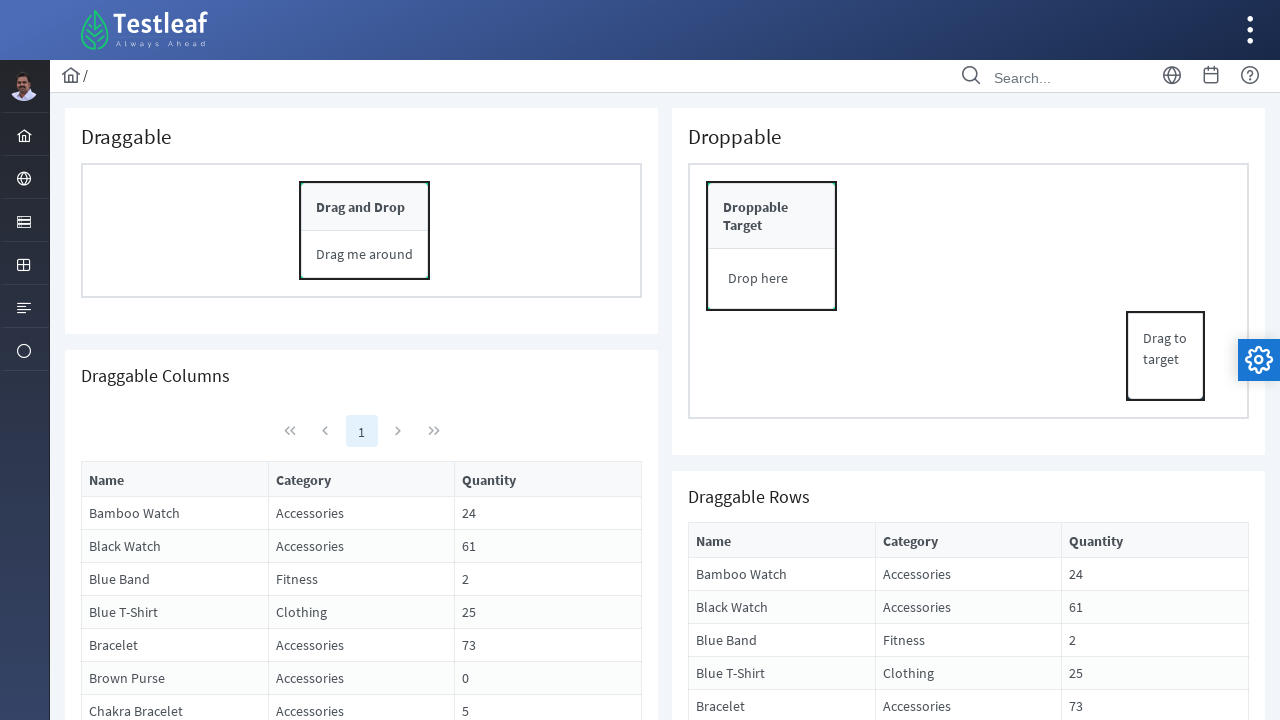

Pressed mouse button down (iteration 2) at (365, 255)
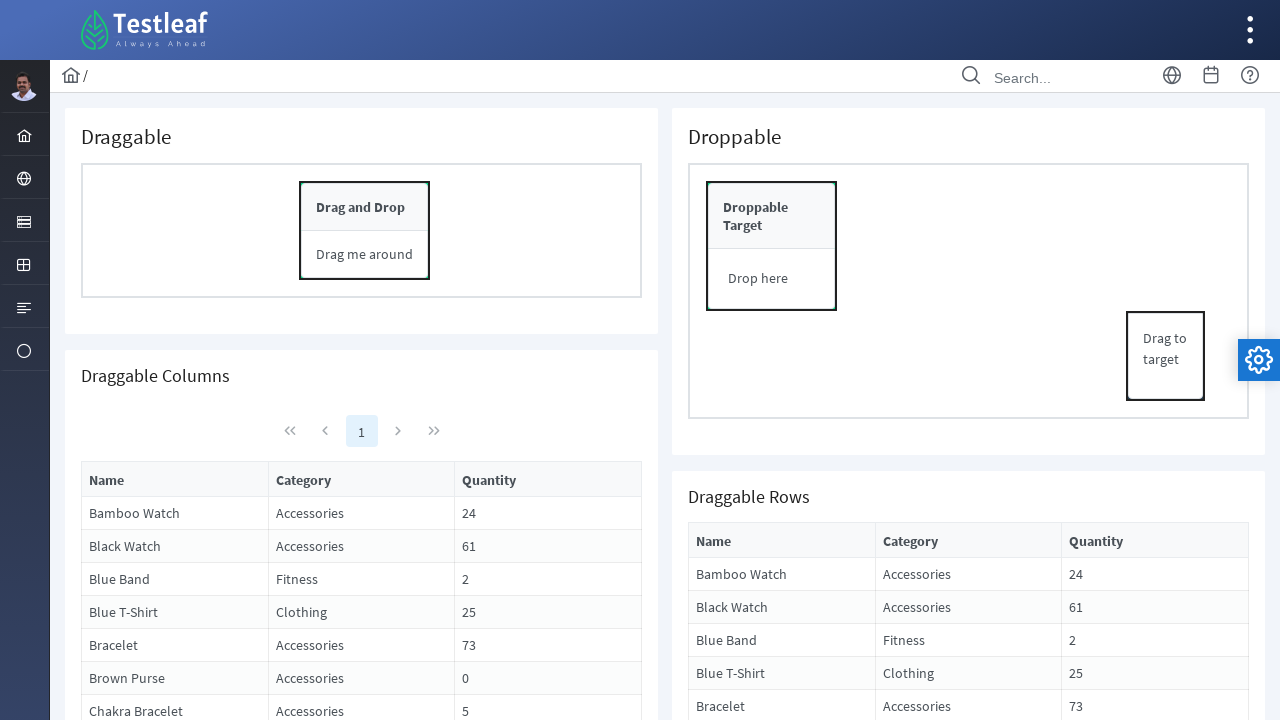

Dragged panel left by 200 pixels (iteration 2) at (165, 255)
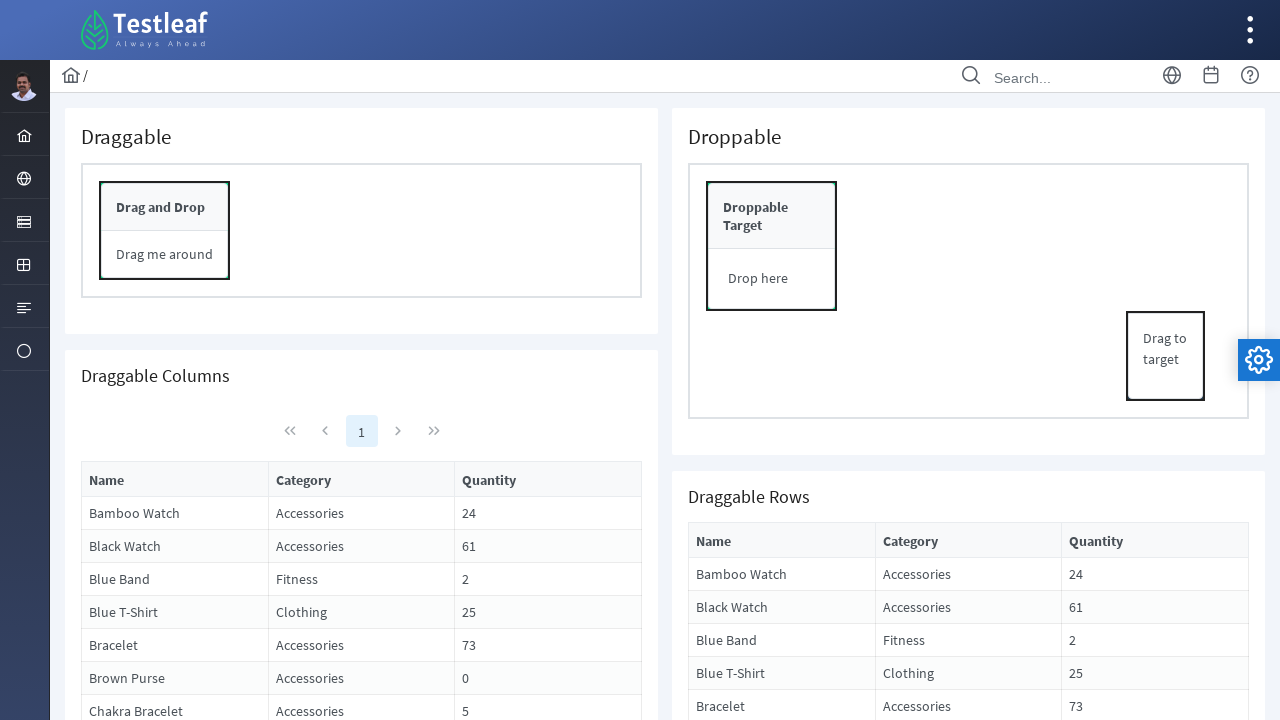

Released mouse button after dragging left (iteration 2) at (165, 255)
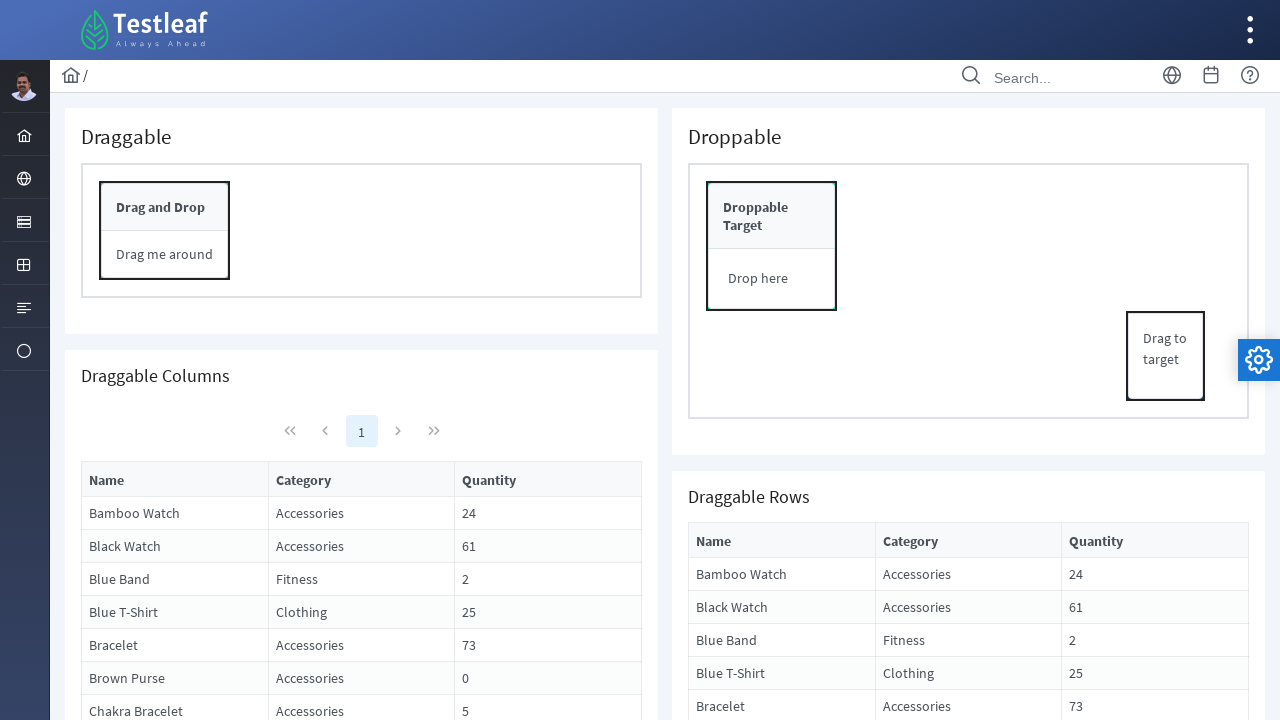

Waited 200ms after dragging left (iteration 2)
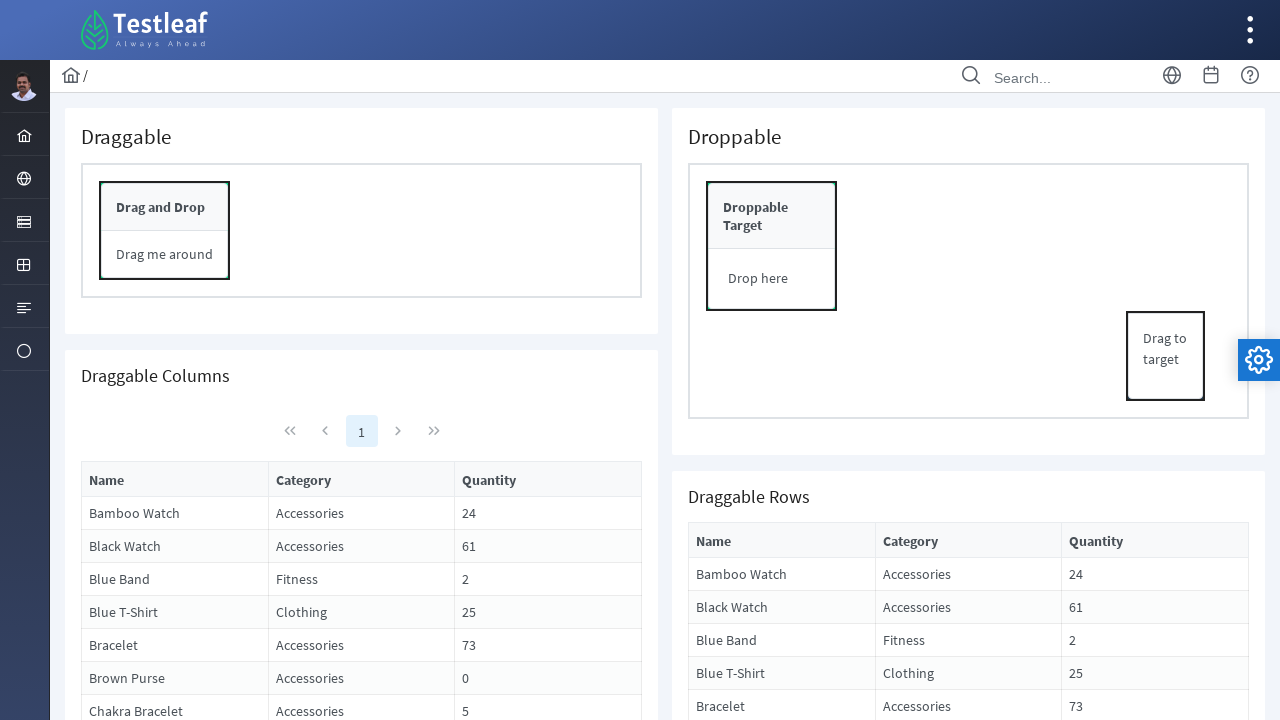

Retrieved bounding box for drag operation (iteration 3)
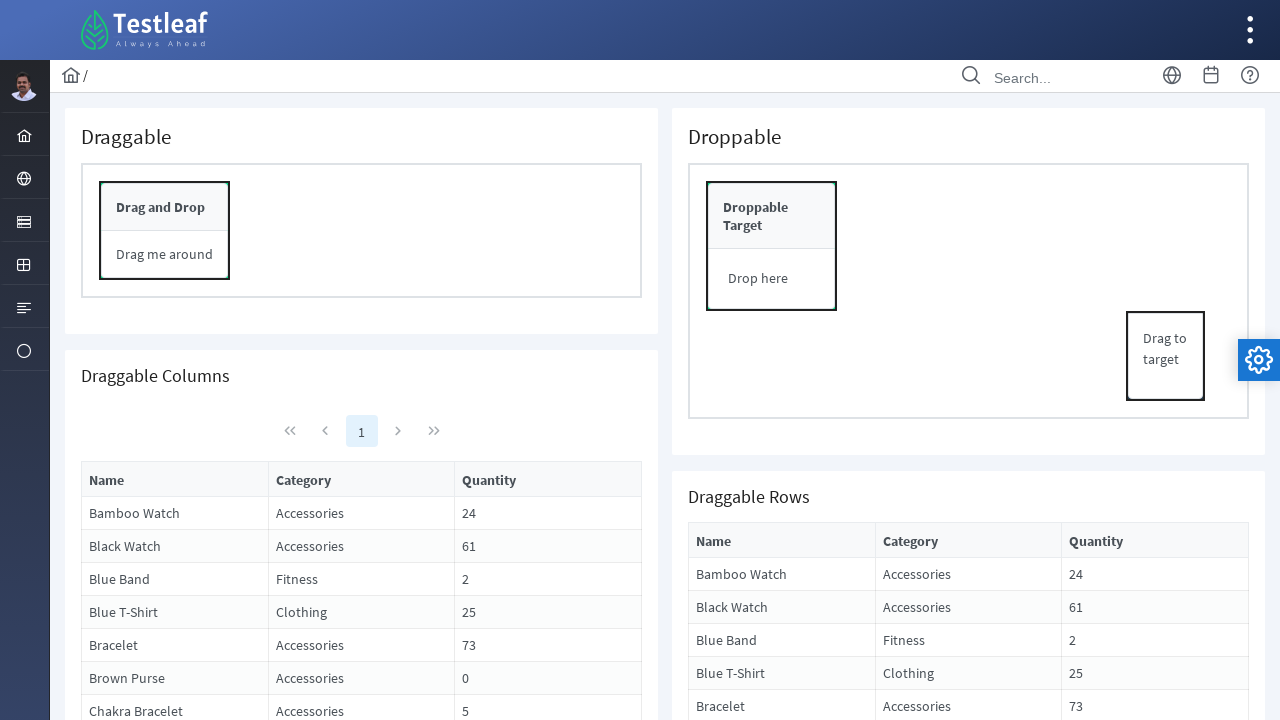

Moved mouse to center of panel (iteration 3) at (165, 255)
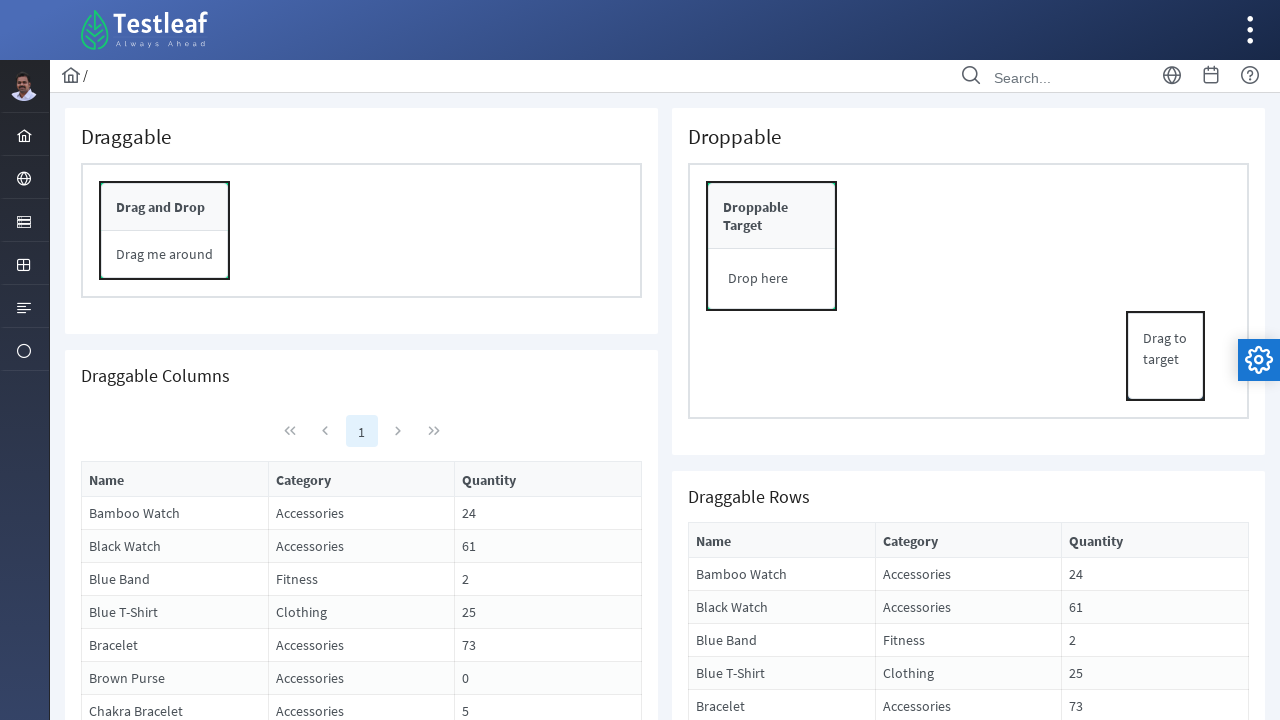

Pressed mouse button down (iteration 3) at (165, 255)
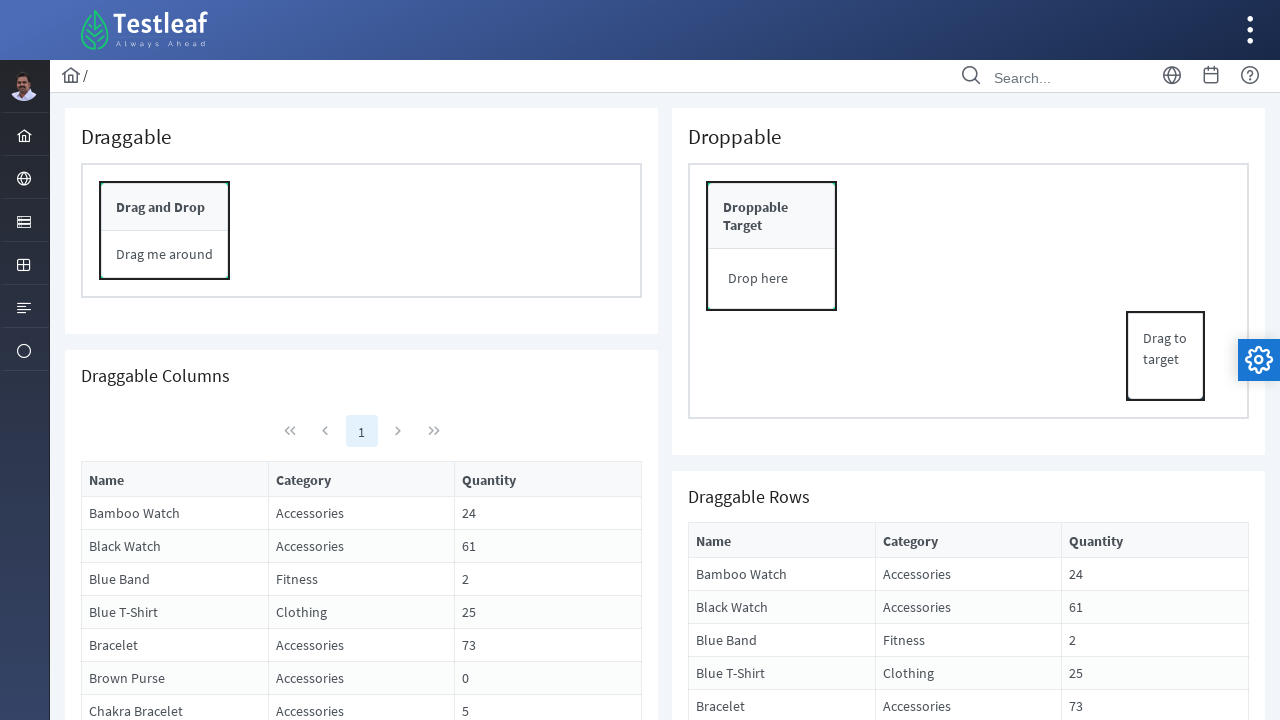

Dragged panel right by 200 pixels (iteration 3) at (365, 255)
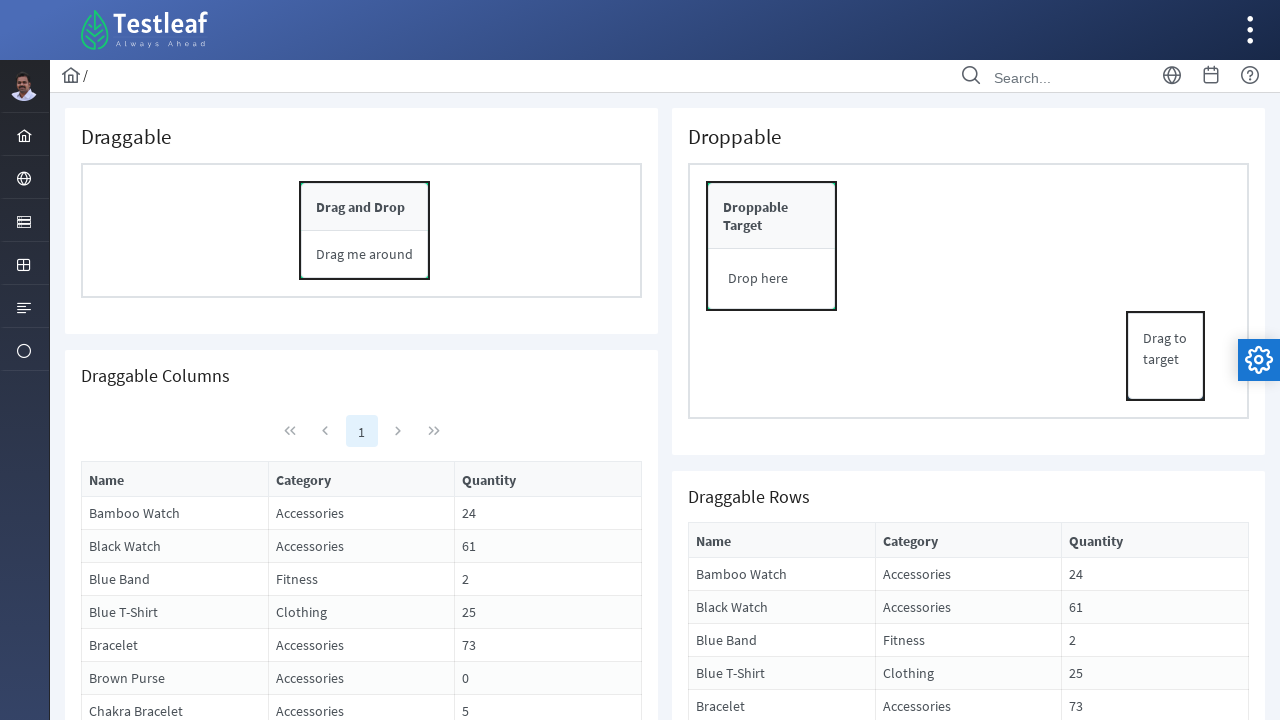

Released mouse button after dragging right (iteration 3) at (365, 255)
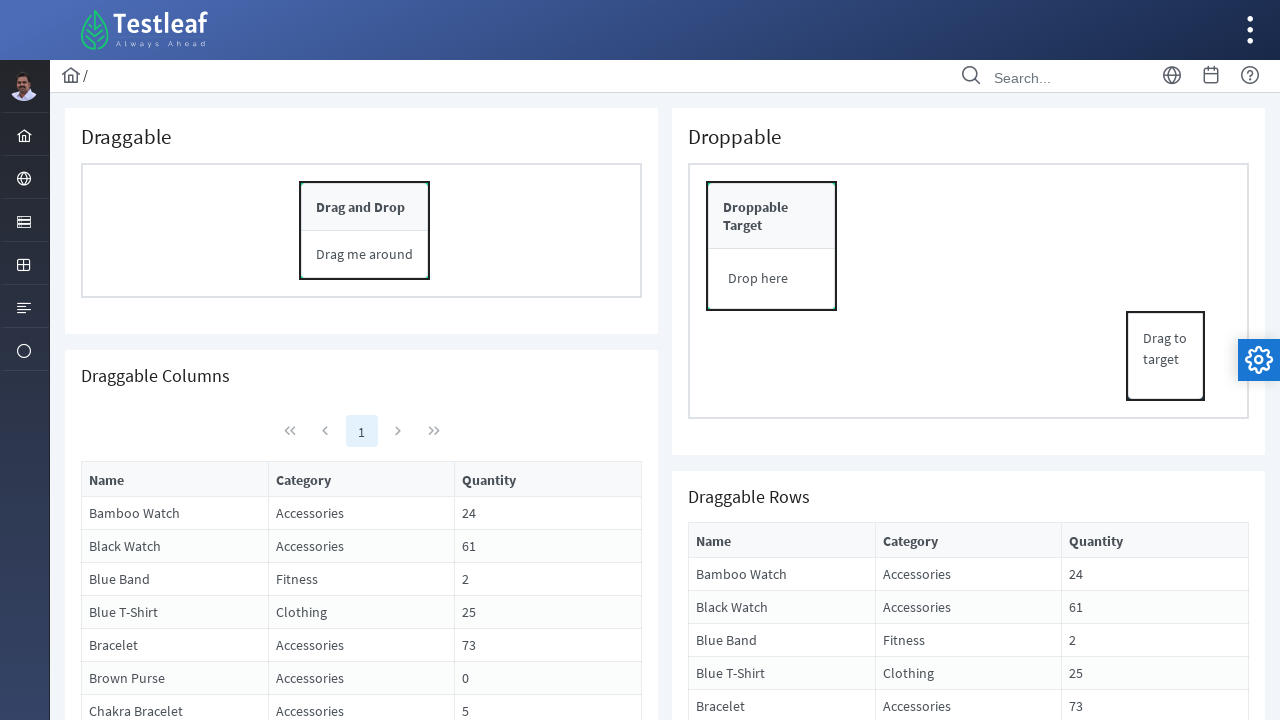

Waited 200ms after dragging right (iteration 3)
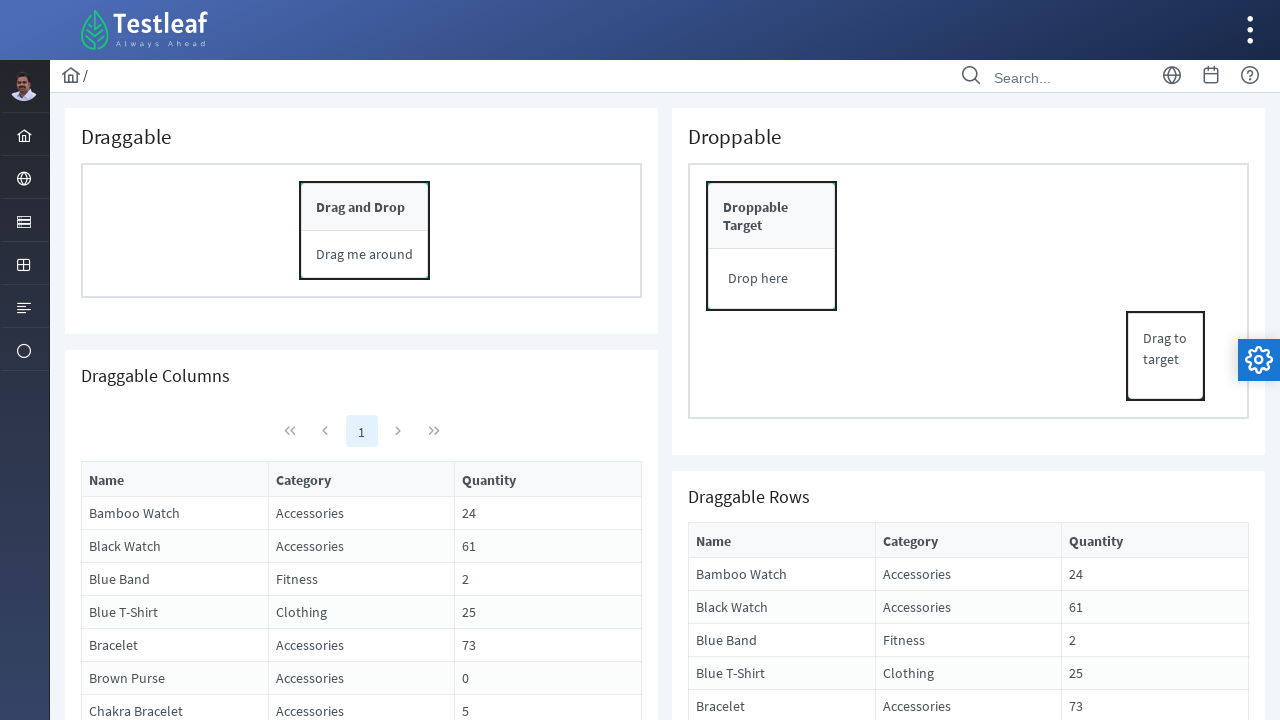

Retrieved updated bounding box after right drag (iteration 3)
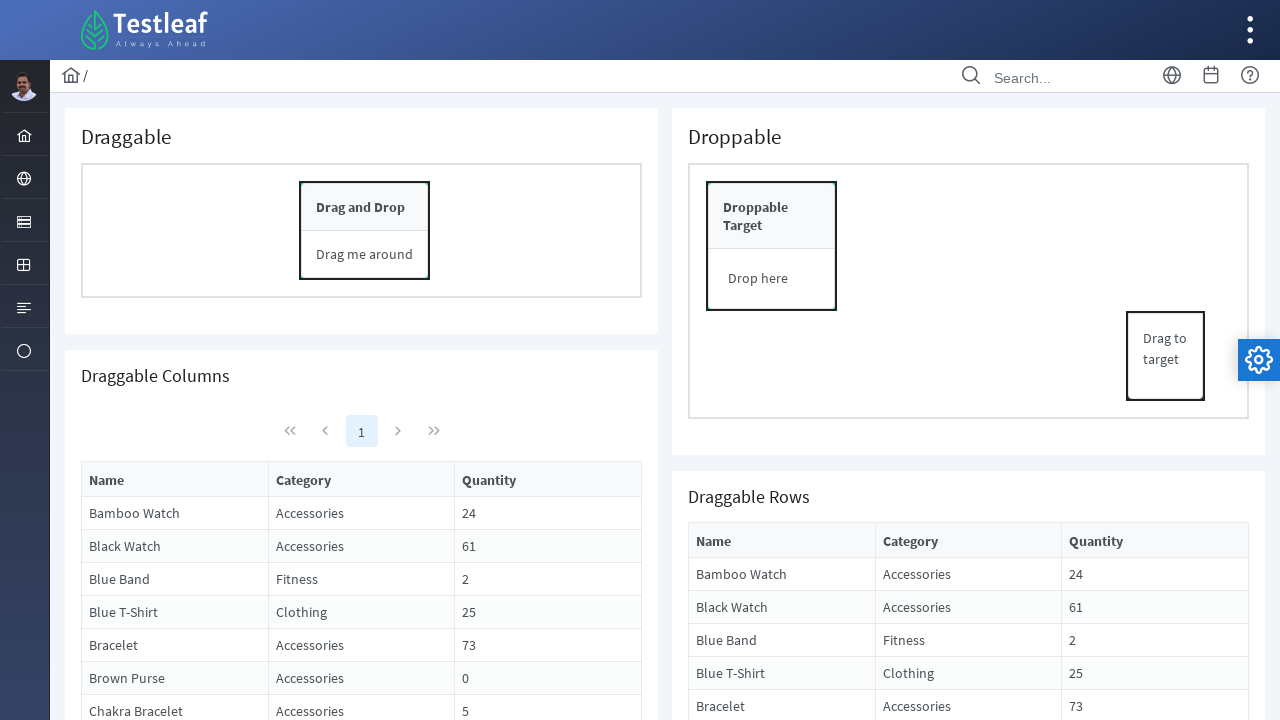

Moved mouse to center of panel (iteration 3) at (365, 255)
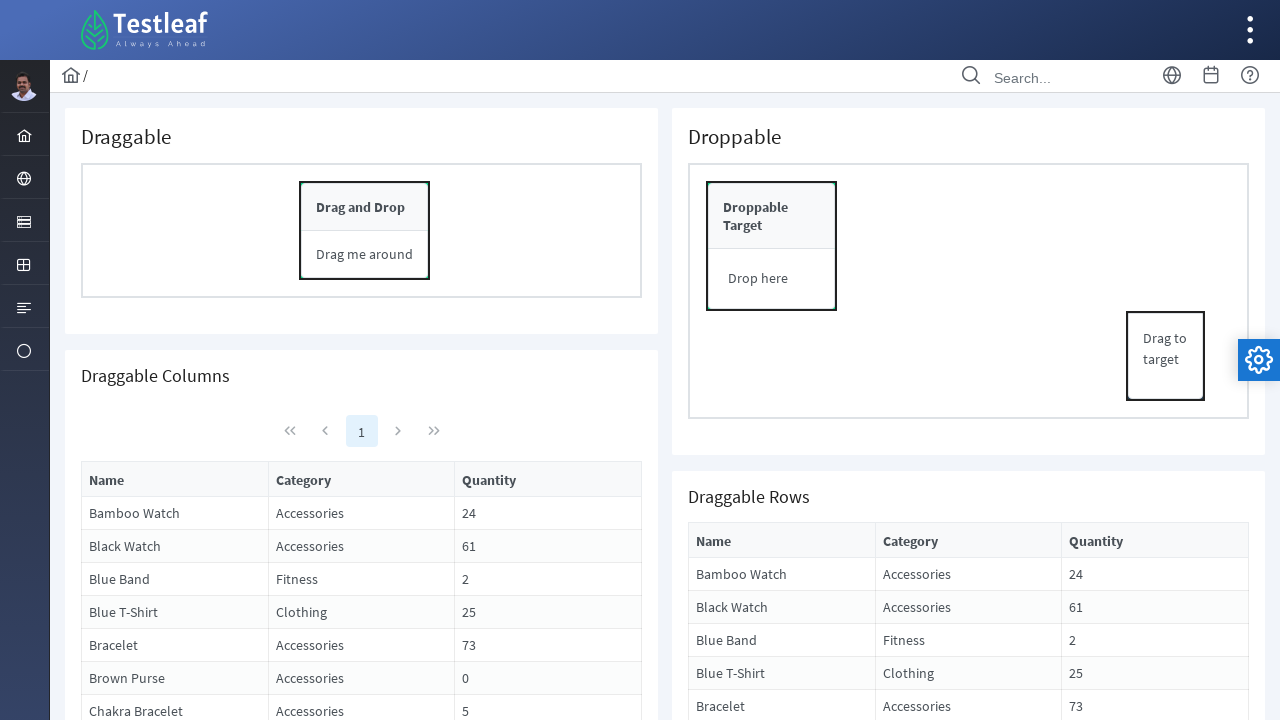

Pressed mouse button down (iteration 3) at (365, 255)
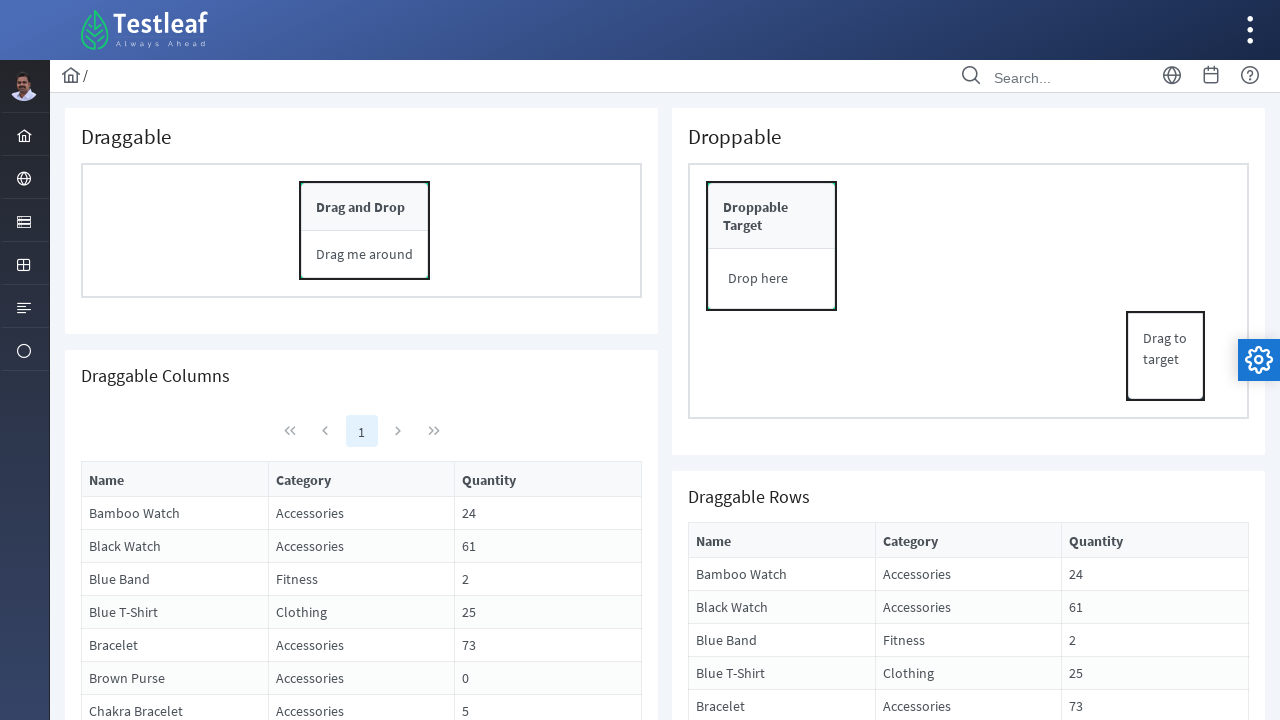

Dragged panel left by 200 pixels (iteration 3) at (165, 255)
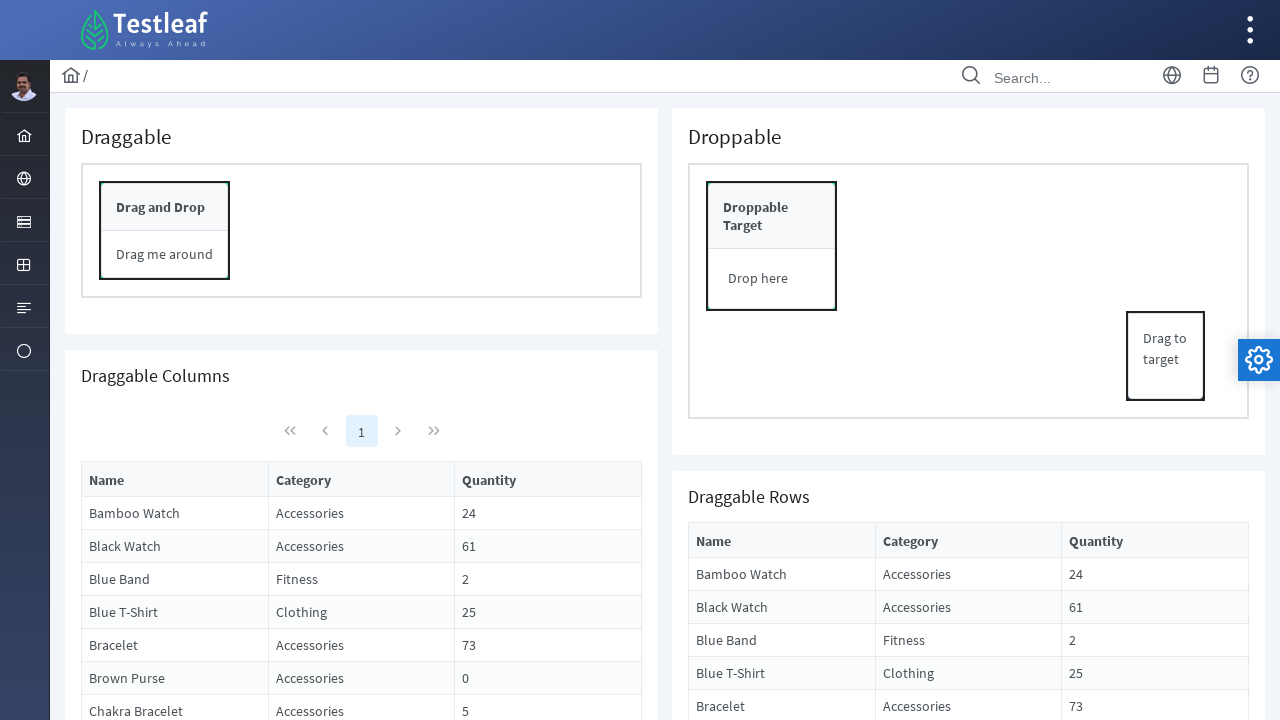

Released mouse button after dragging left (iteration 3) at (165, 255)
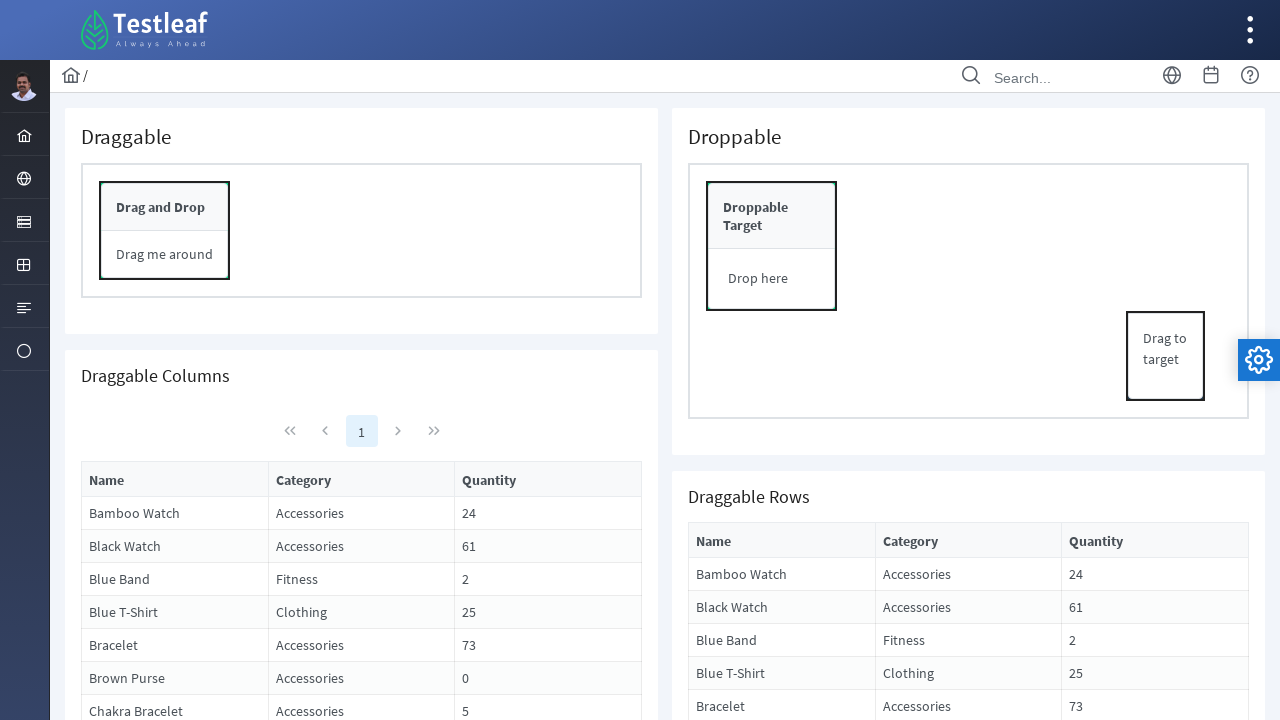

Waited 200ms after dragging left (iteration 3)
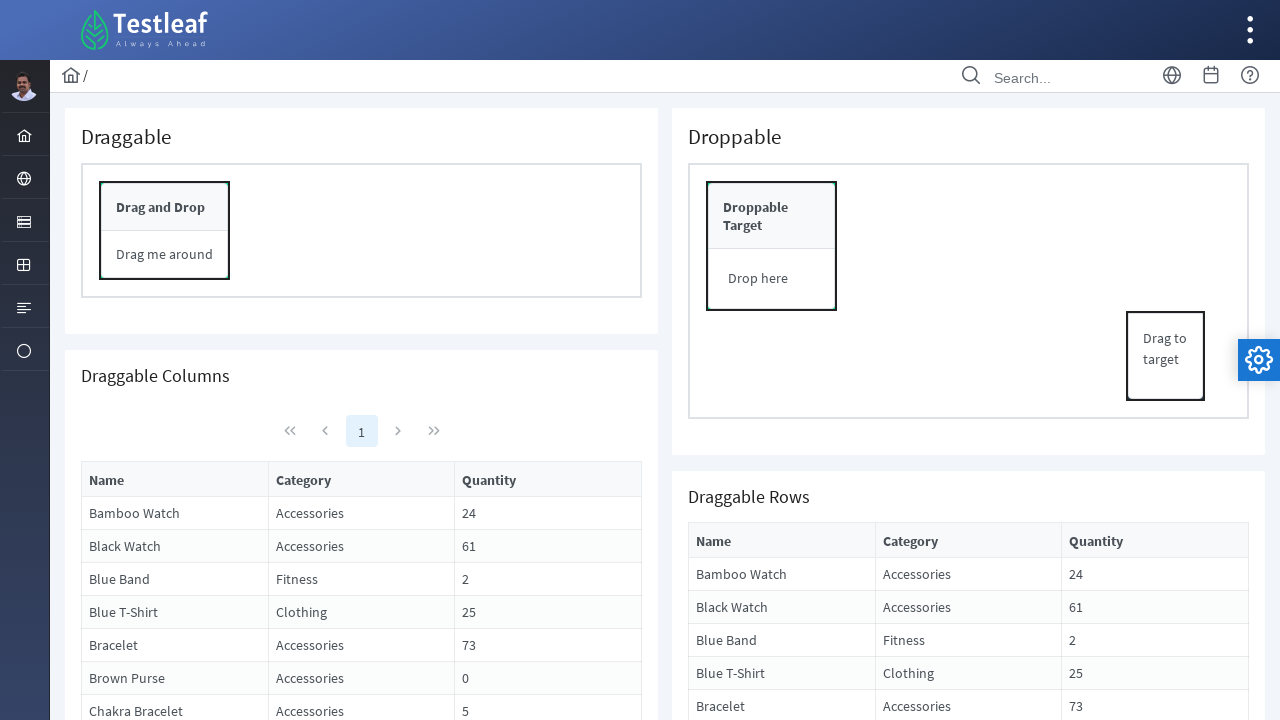

Retrieved bounding box for drag operation (iteration 4)
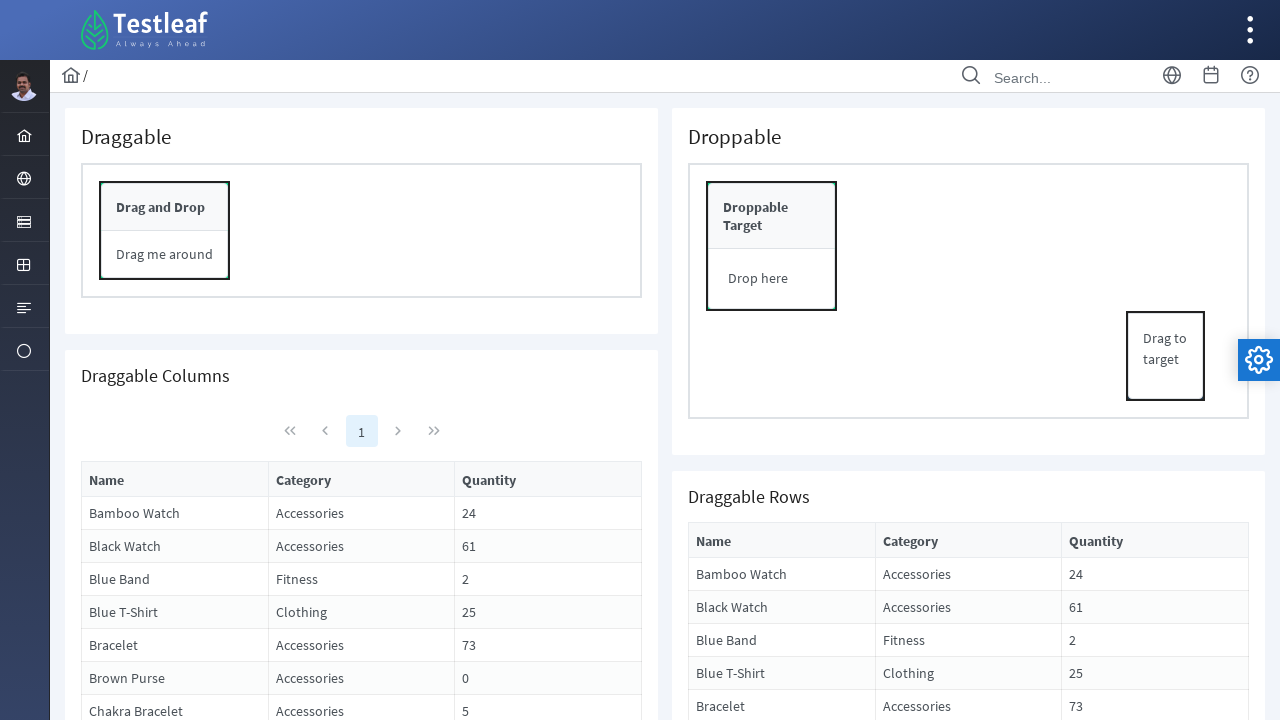

Moved mouse to center of panel (iteration 4) at (165, 255)
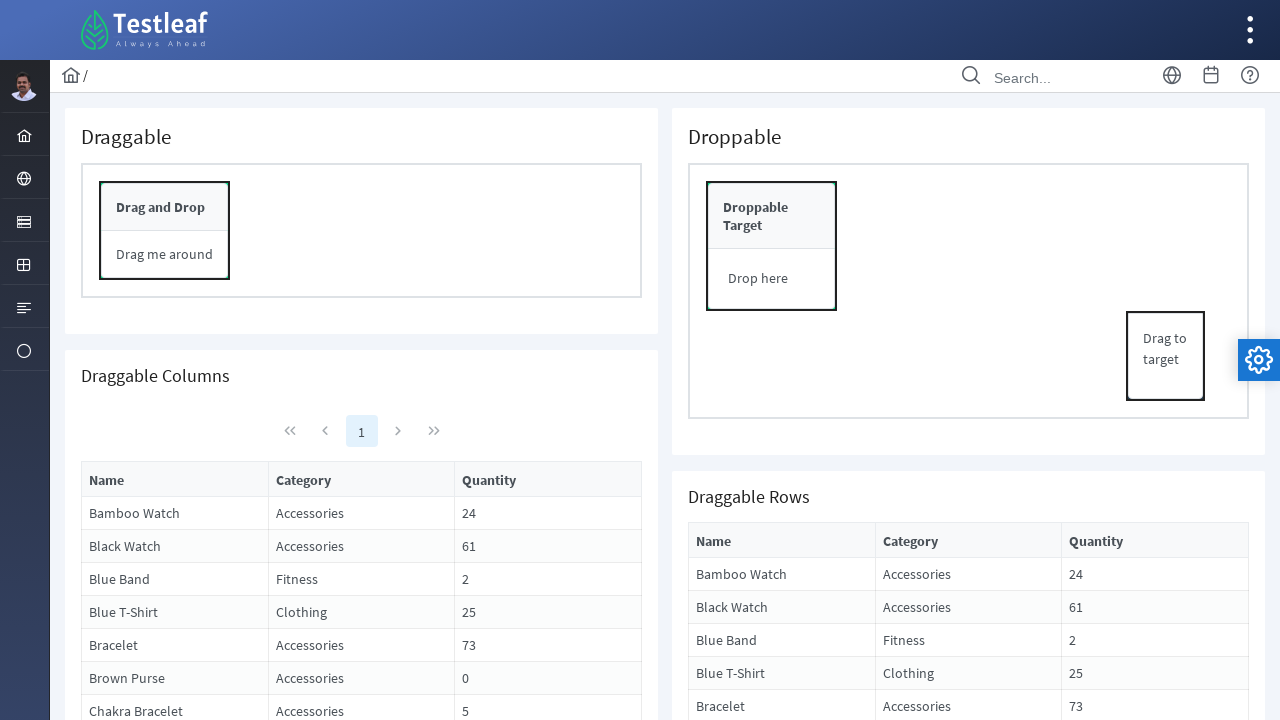

Pressed mouse button down (iteration 4) at (165, 255)
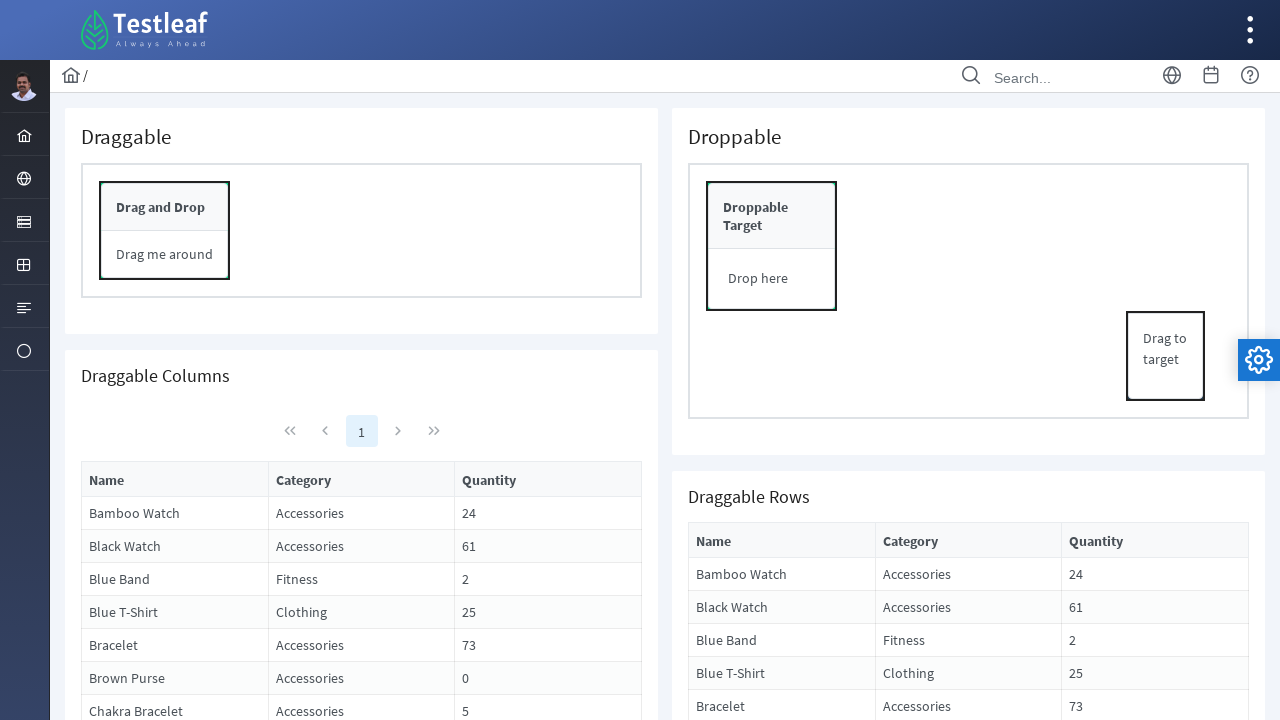

Dragged panel right by 200 pixels (iteration 4) at (365, 255)
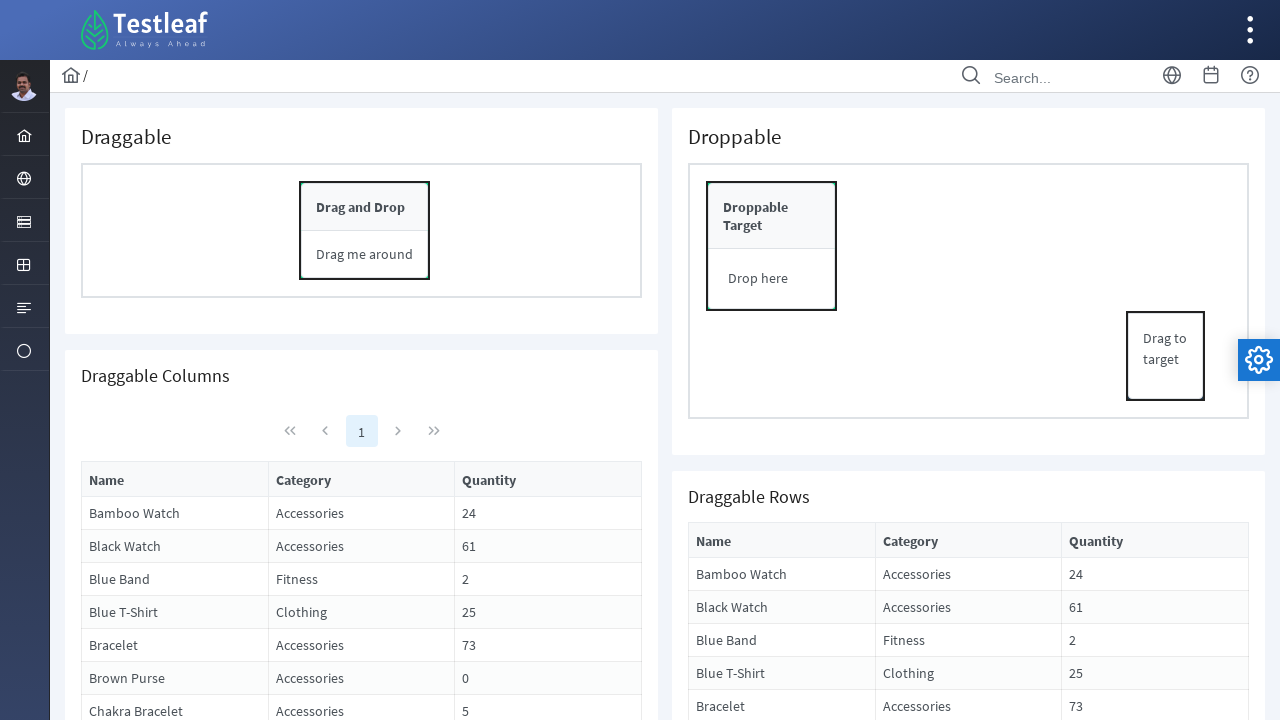

Released mouse button after dragging right (iteration 4) at (365, 255)
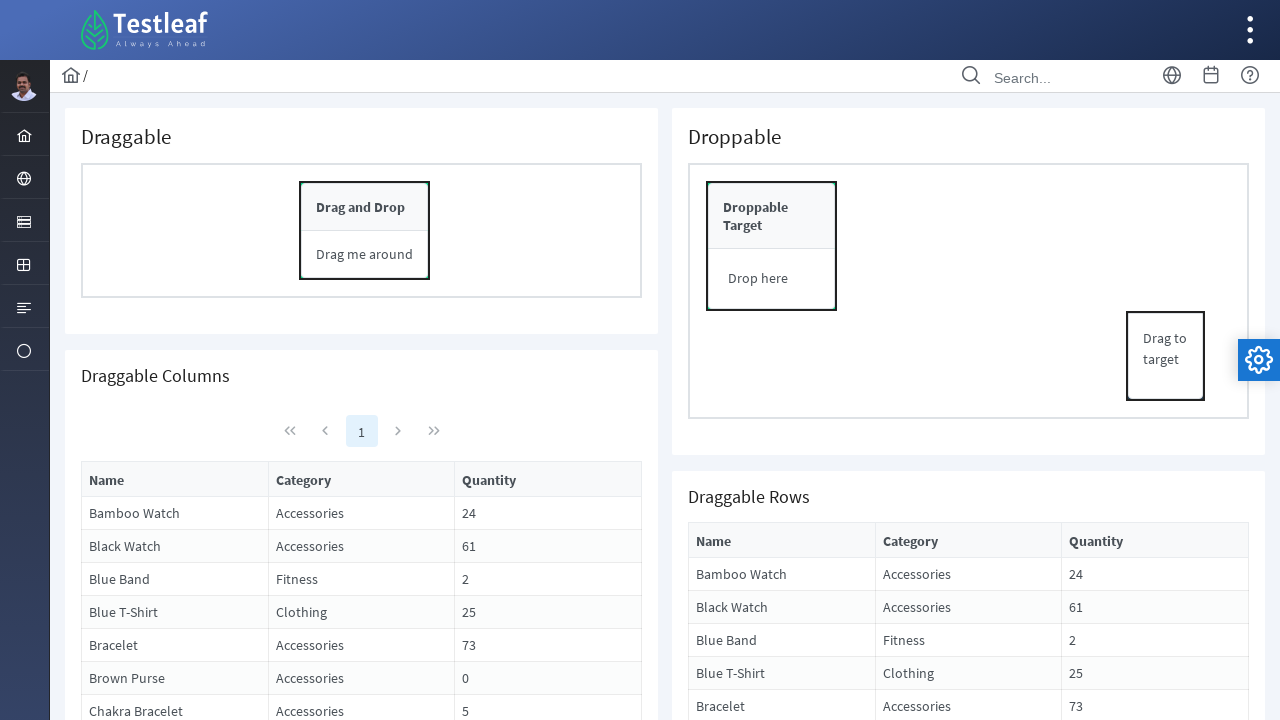

Waited 200ms after dragging right (iteration 4)
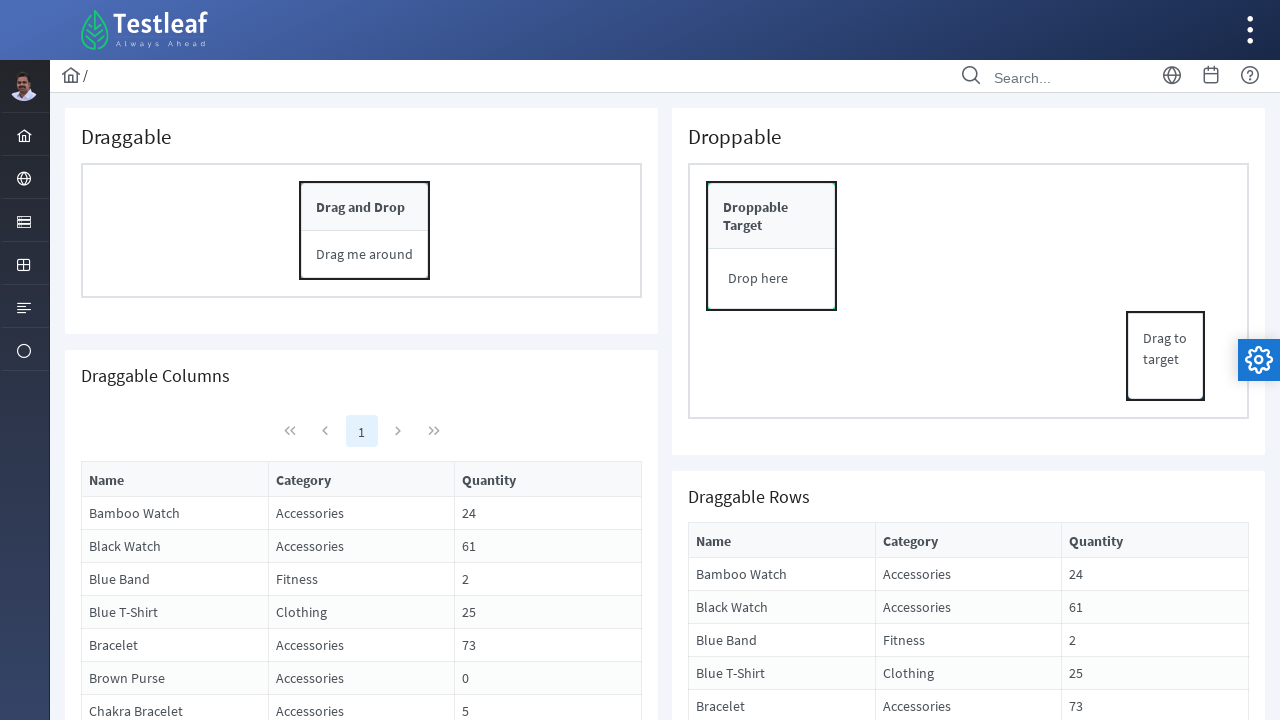

Retrieved updated bounding box after right drag (iteration 4)
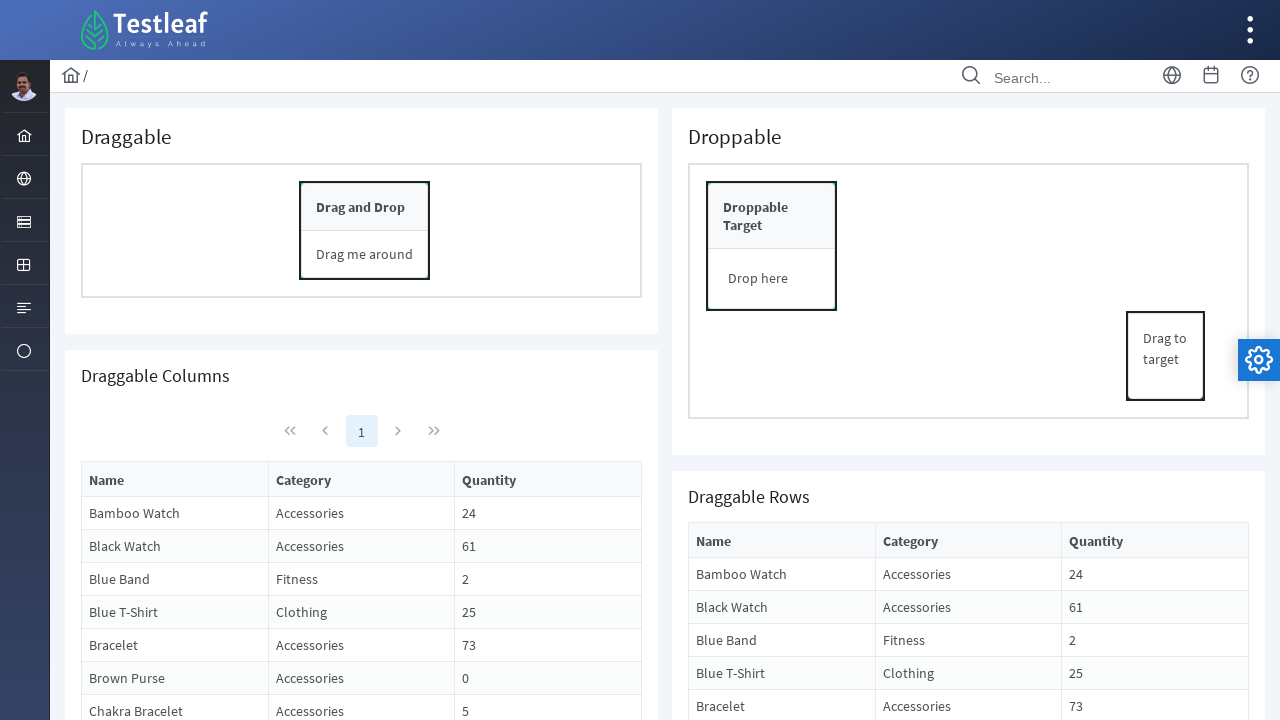

Moved mouse to center of panel (iteration 4) at (365, 255)
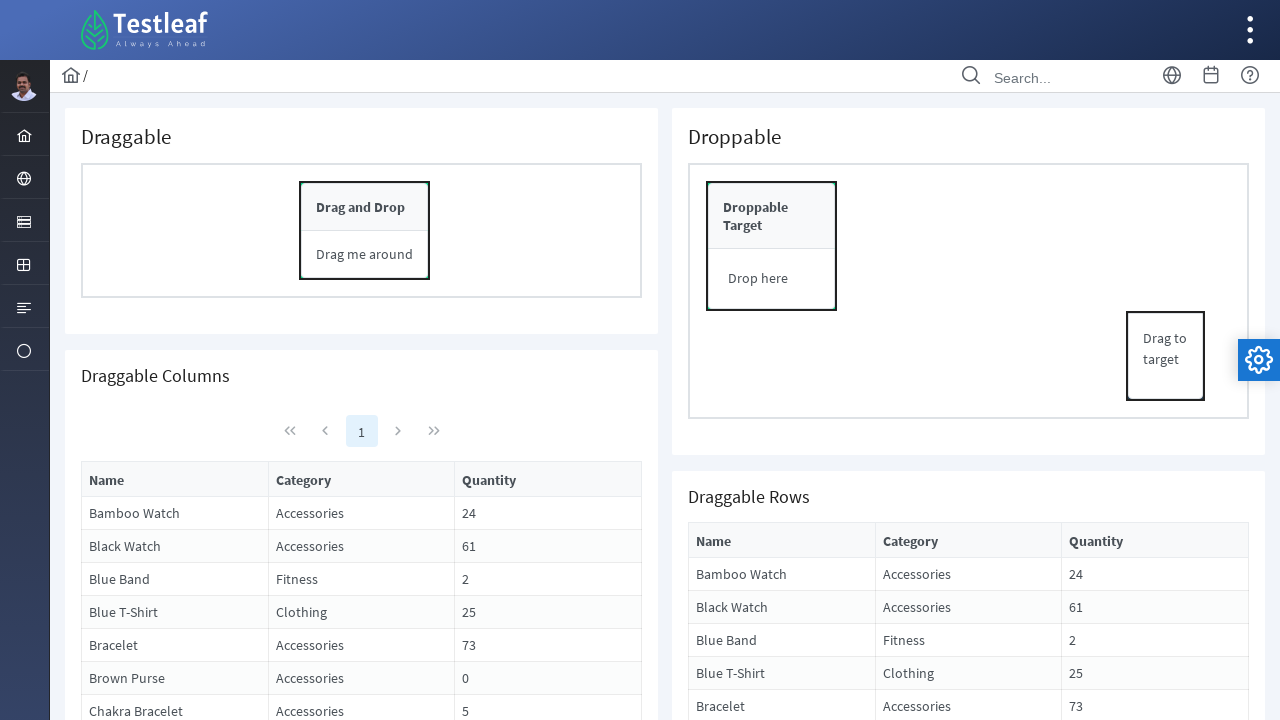

Pressed mouse button down (iteration 4) at (365, 255)
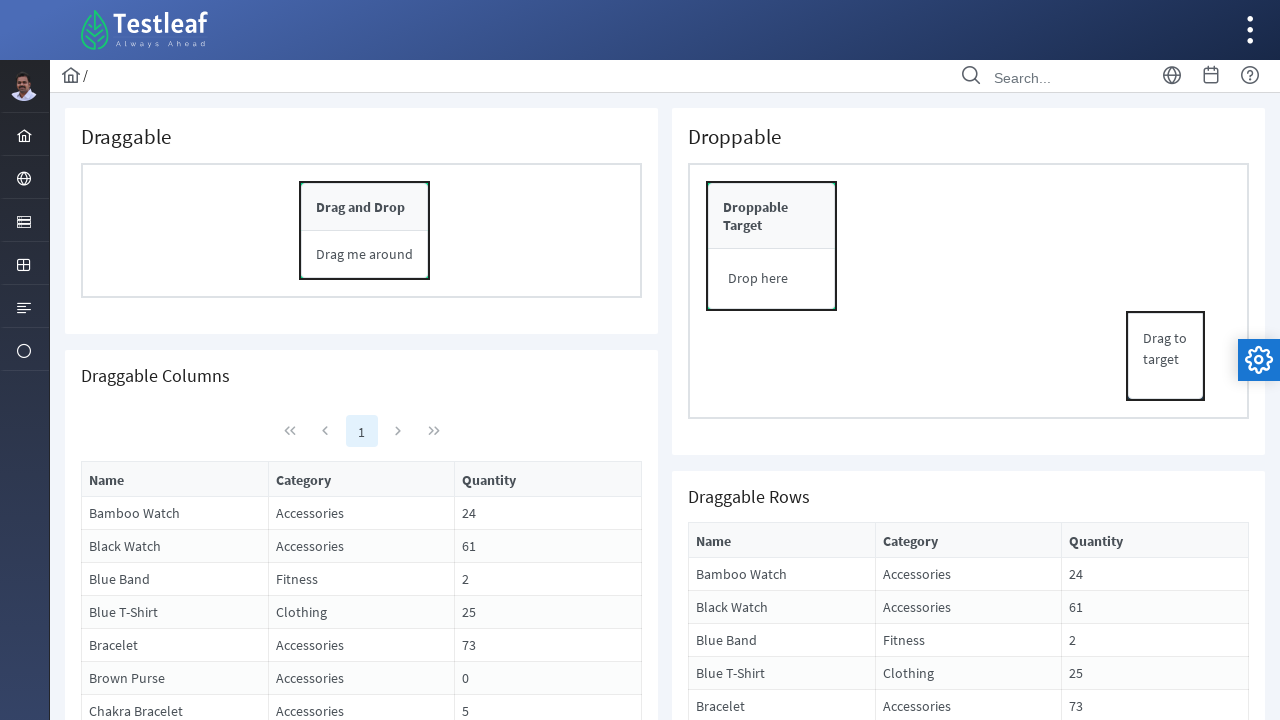

Dragged panel left by 200 pixels (iteration 4) at (165, 255)
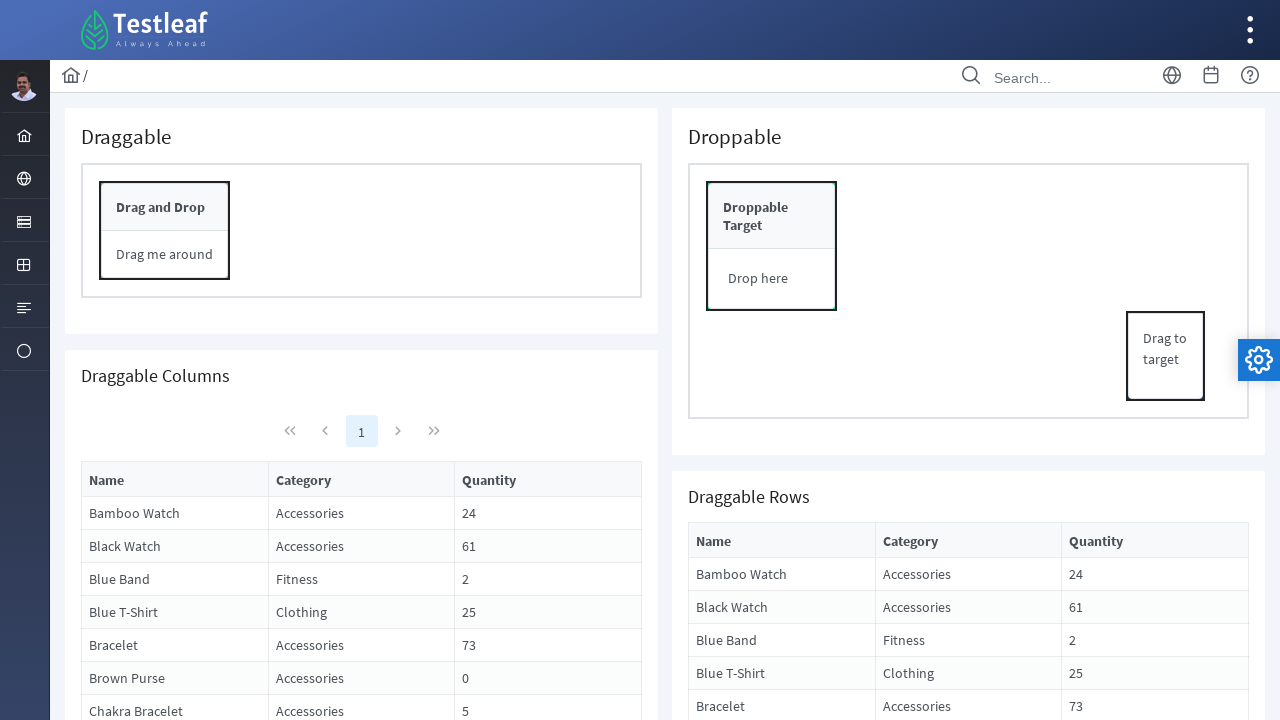

Released mouse button after dragging left (iteration 4) at (165, 255)
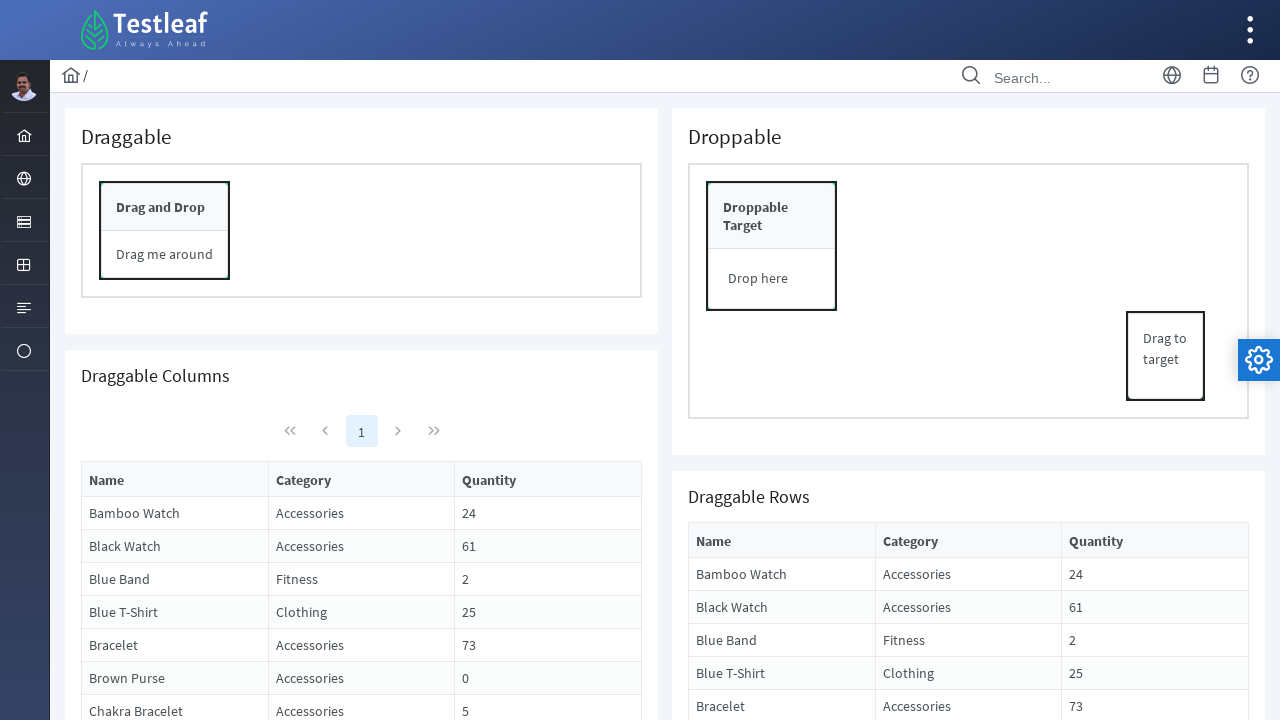

Waited 200ms after dragging left (iteration 4)
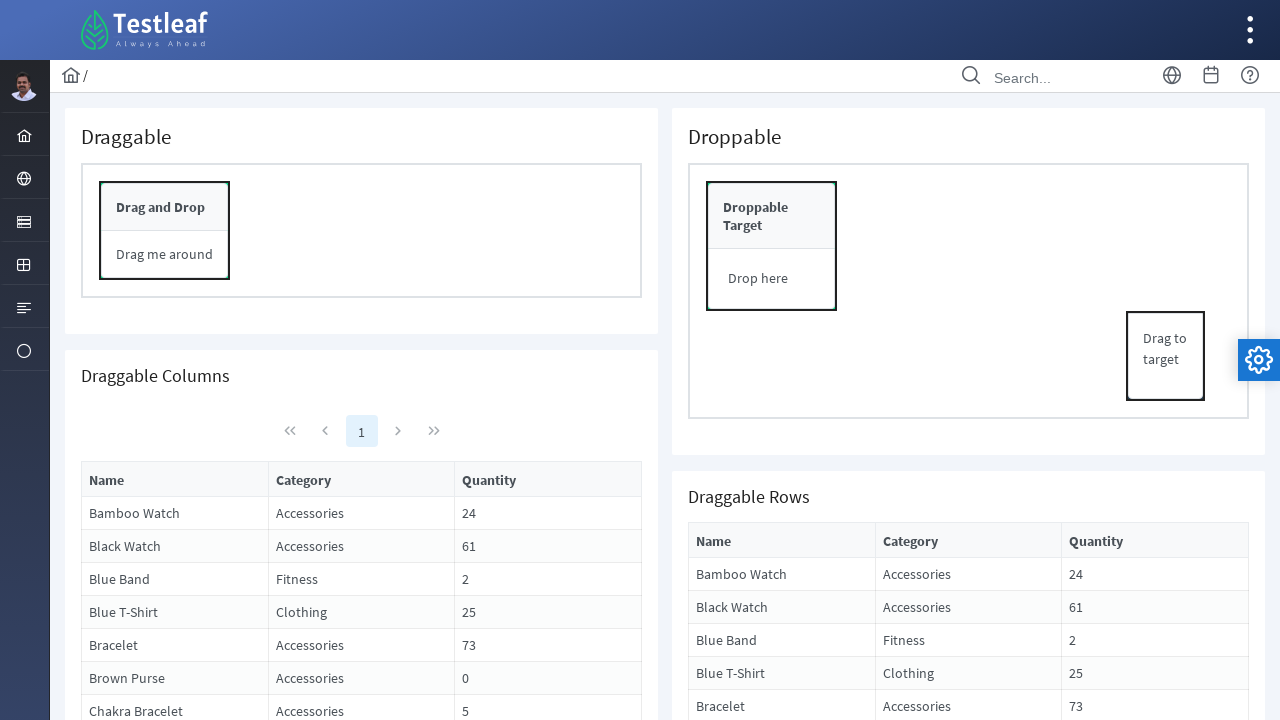

Retrieved bounding box for drag operation (iteration 5)
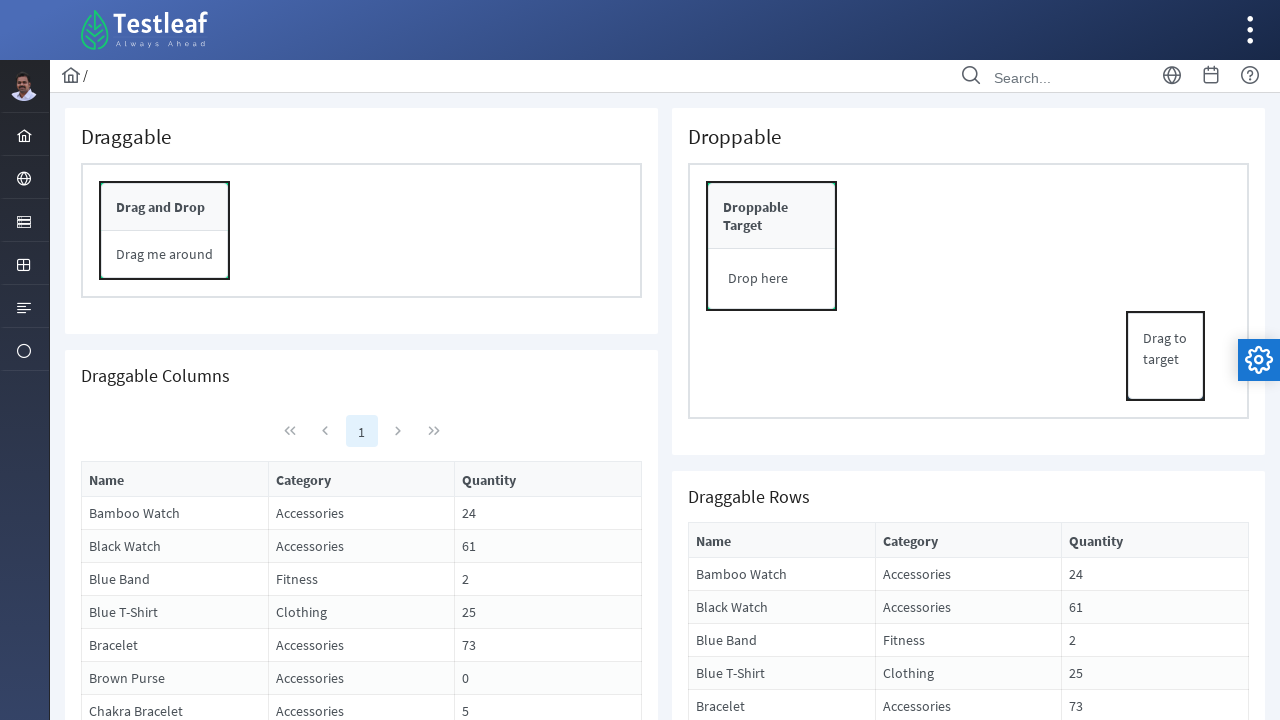

Moved mouse to center of panel (iteration 5) at (165, 255)
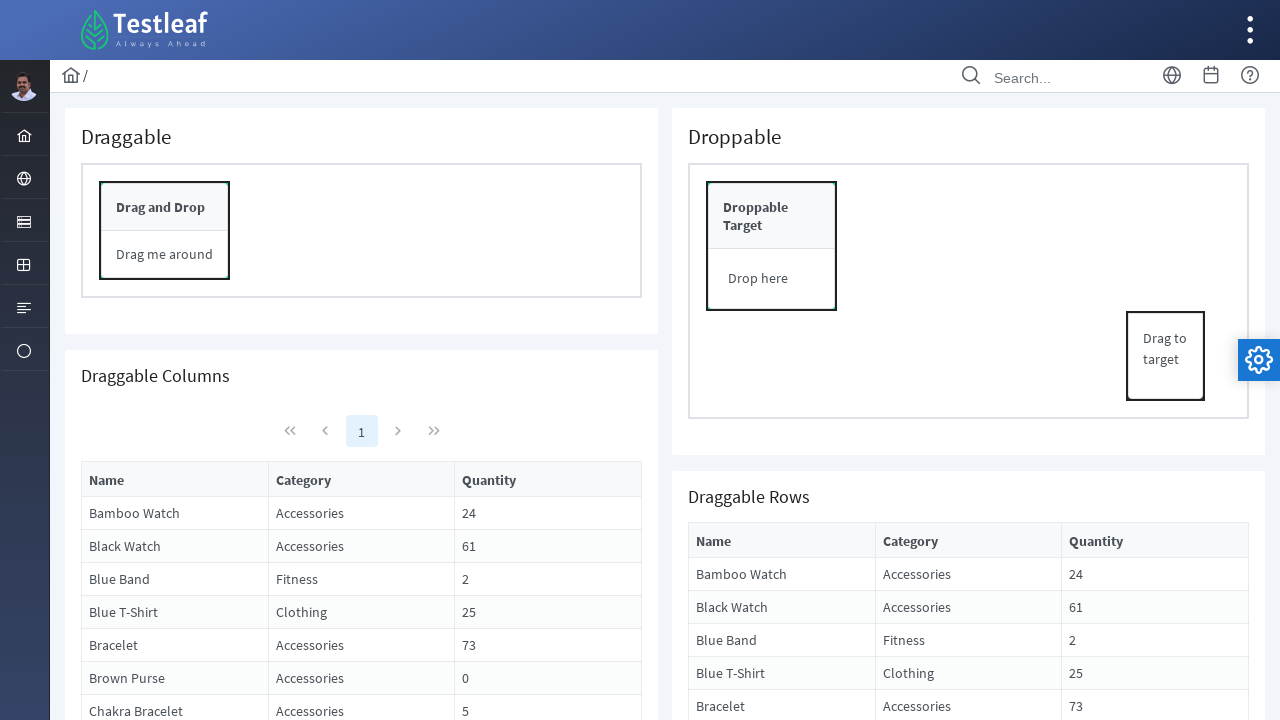

Pressed mouse button down (iteration 5) at (165, 255)
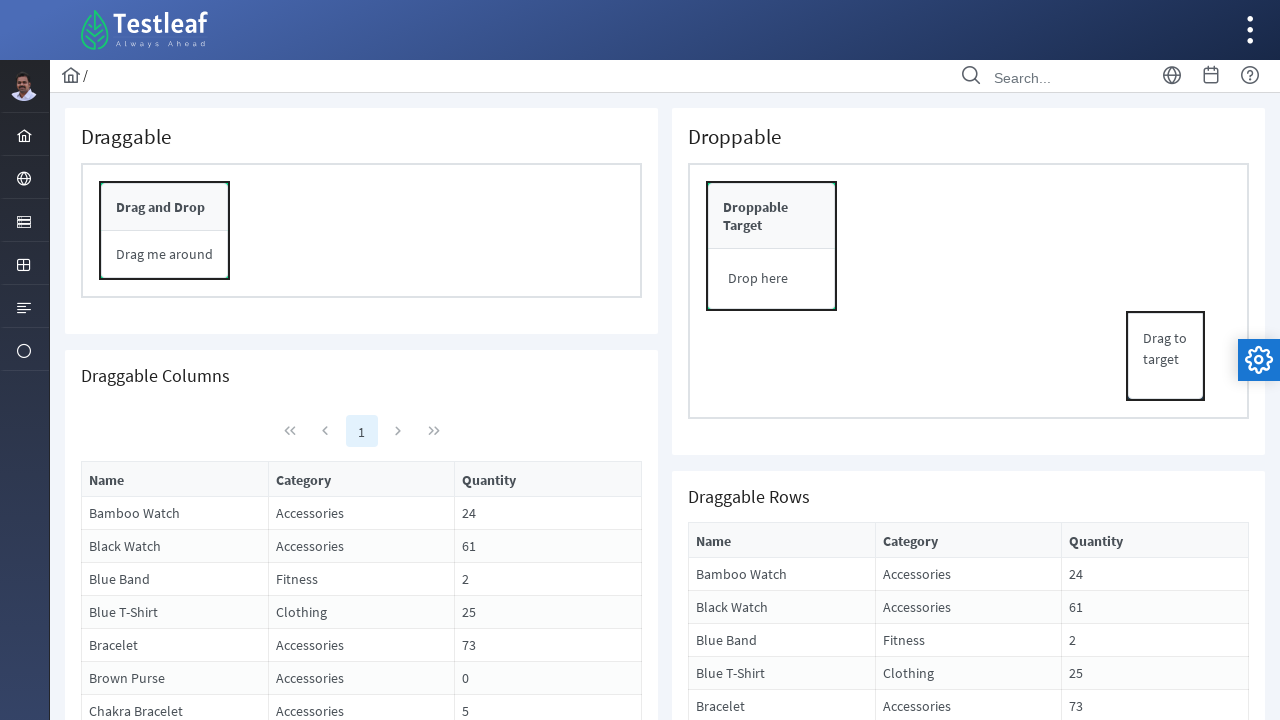

Dragged panel right by 200 pixels (iteration 5) at (365, 255)
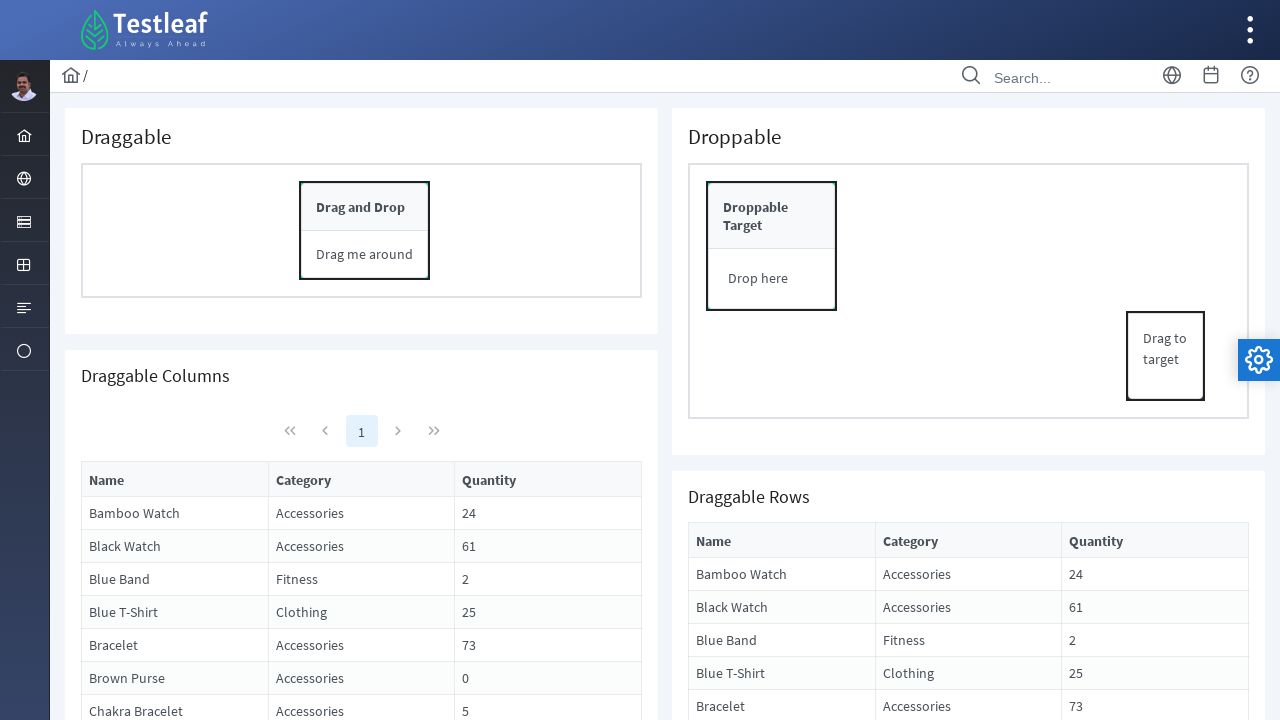

Released mouse button after dragging right (iteration 5) at (365, 255)
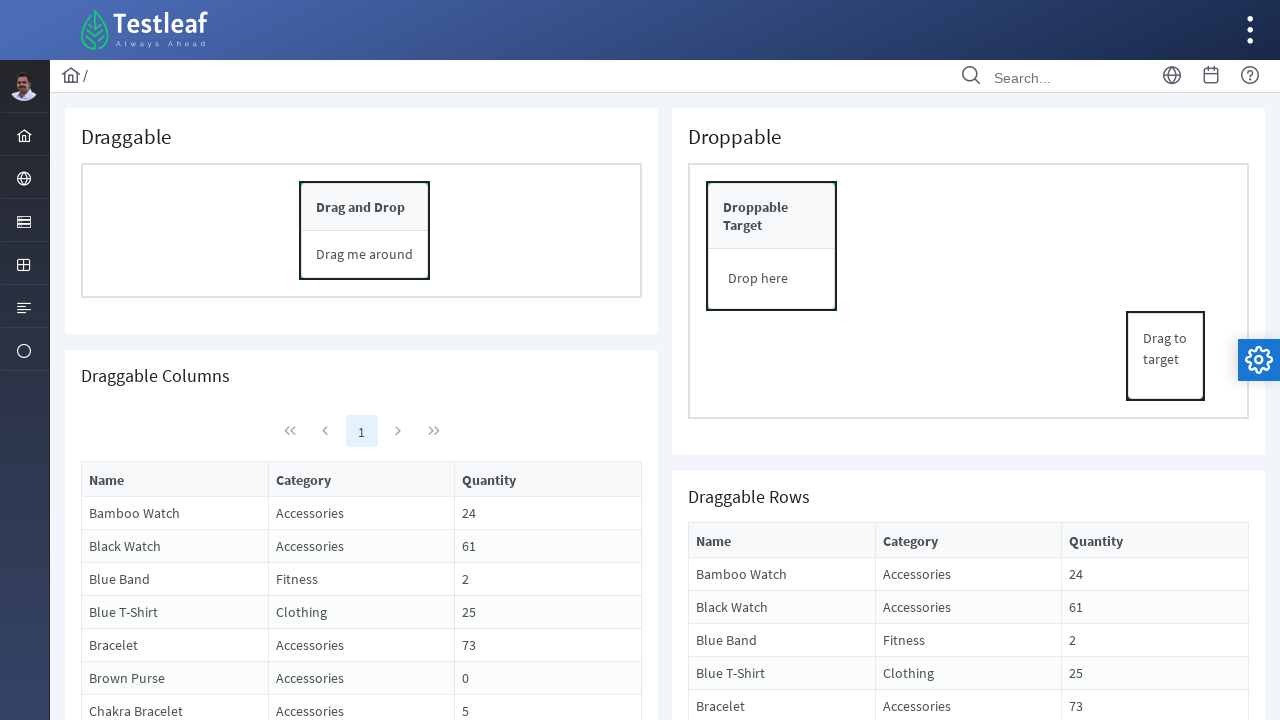

Waited 200ms after dragging right (iteration 5)
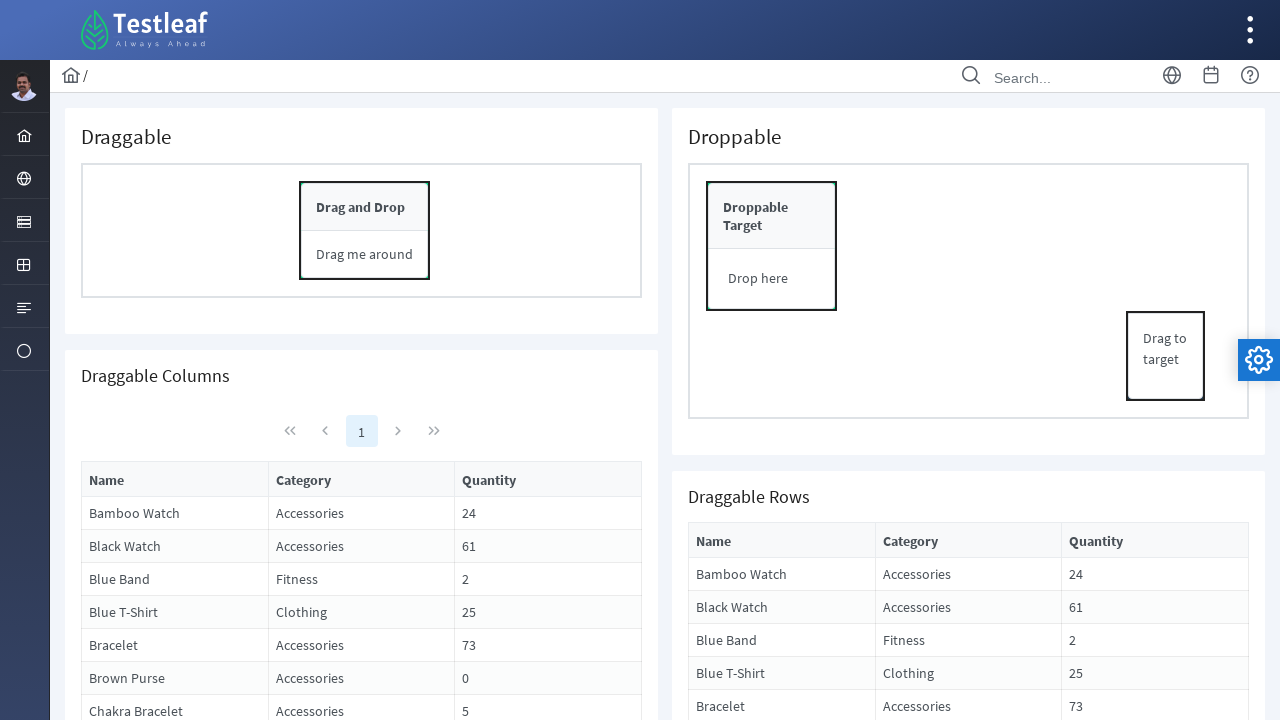

Retrieved updated bounding box after right drag (iteration 5)
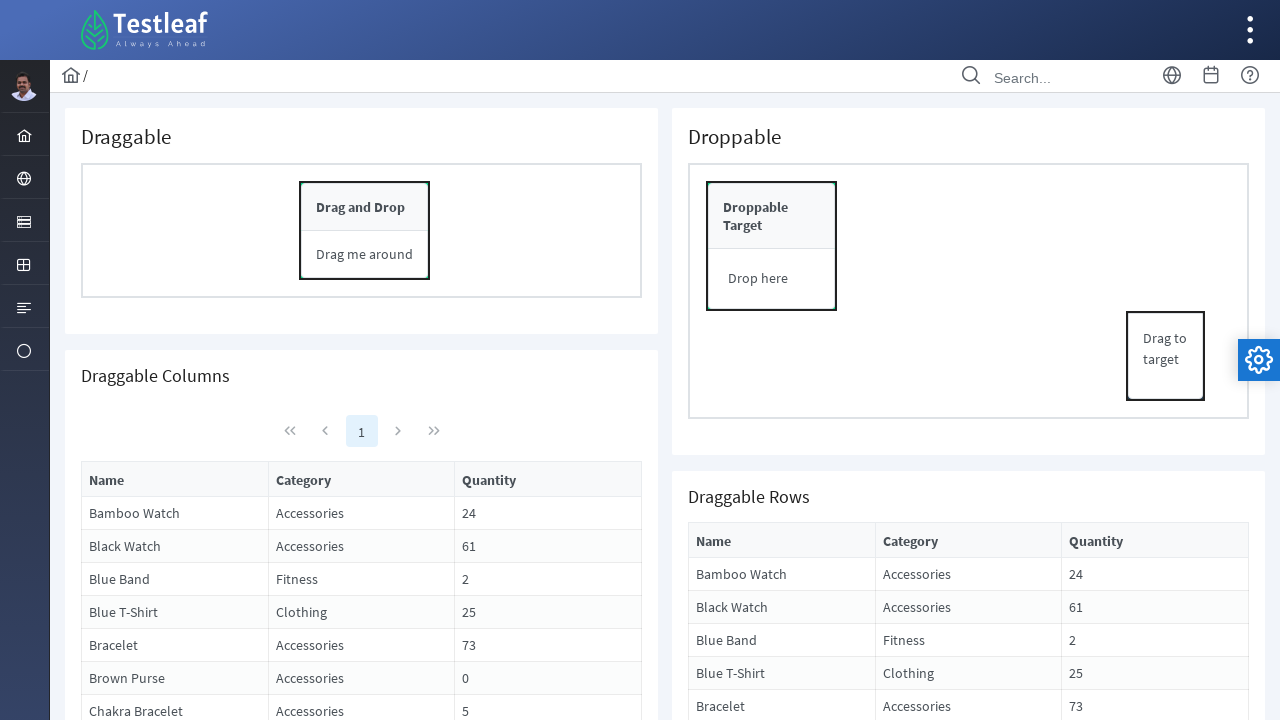

Moved mouse to center of panel (iteration 5) at (365, 255)
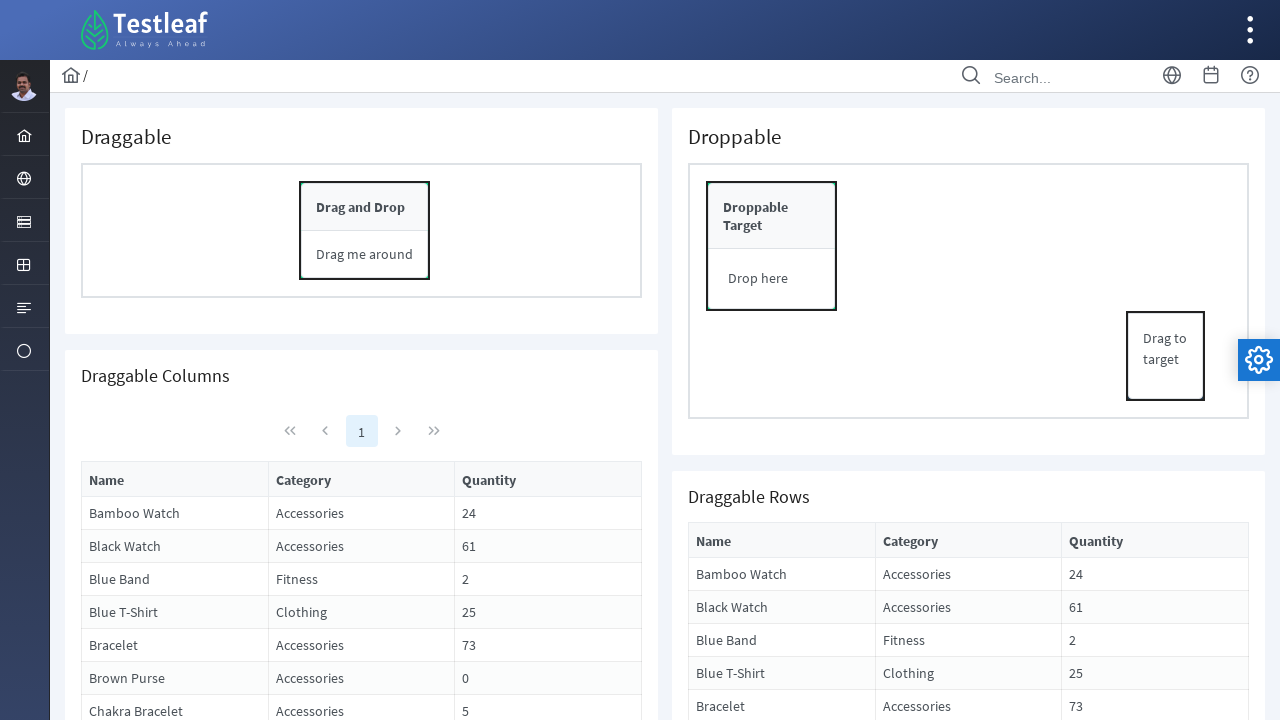

Pressed mouse button down (iteration 5) at (365, 255)
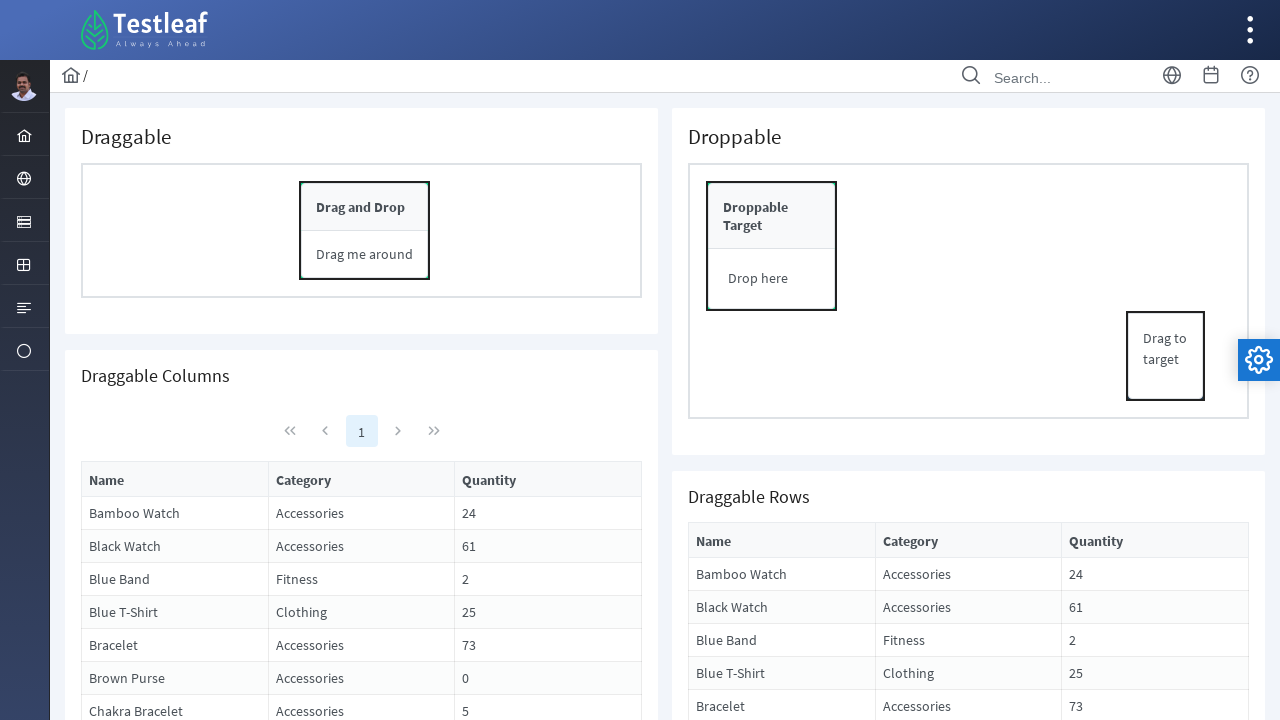

Dragged panel left by 200 pixels (iteration 5) at (165, 255)
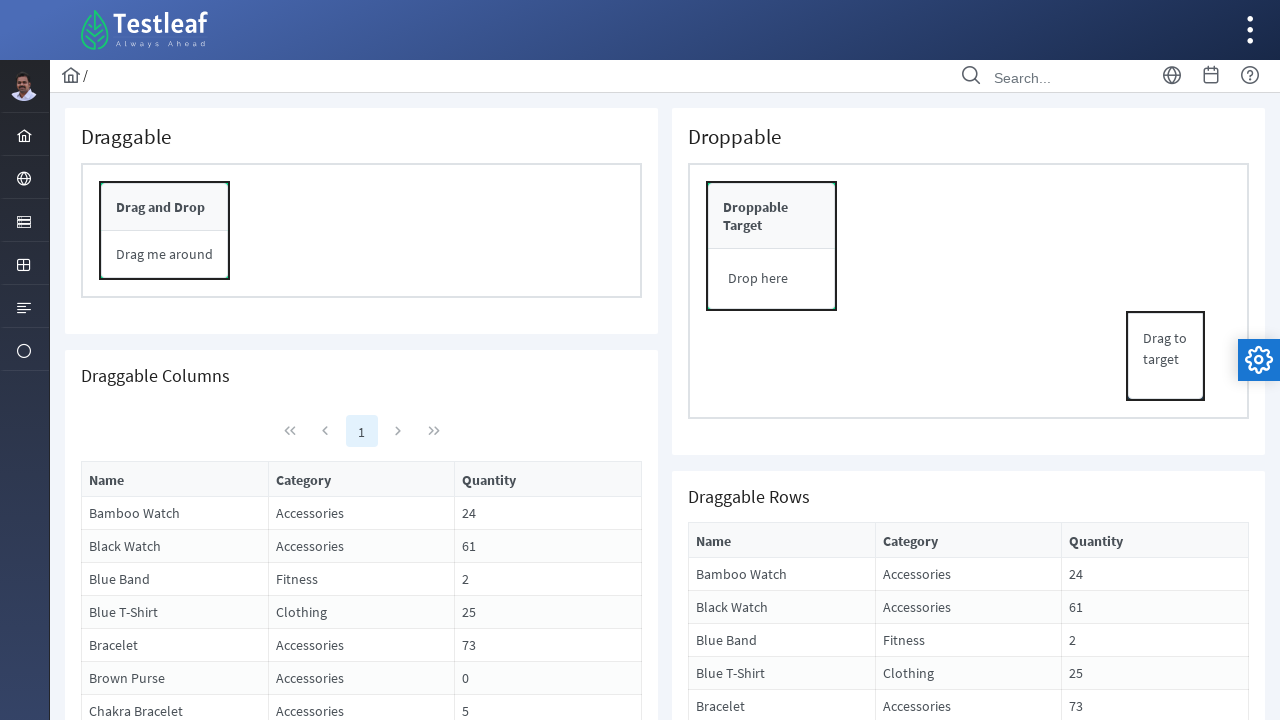

Released mouse button after dragging left (iteration 5) at (165, 255)
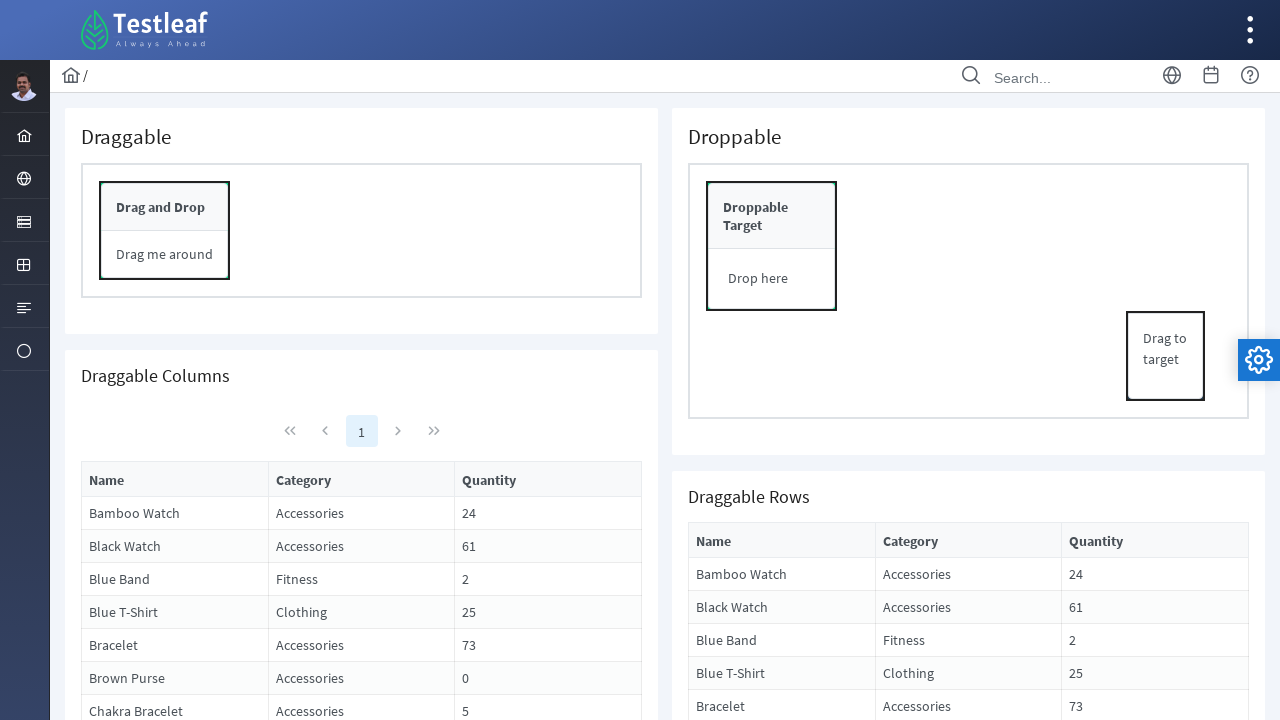

Waited 200ms after dragging left (iteration 5)
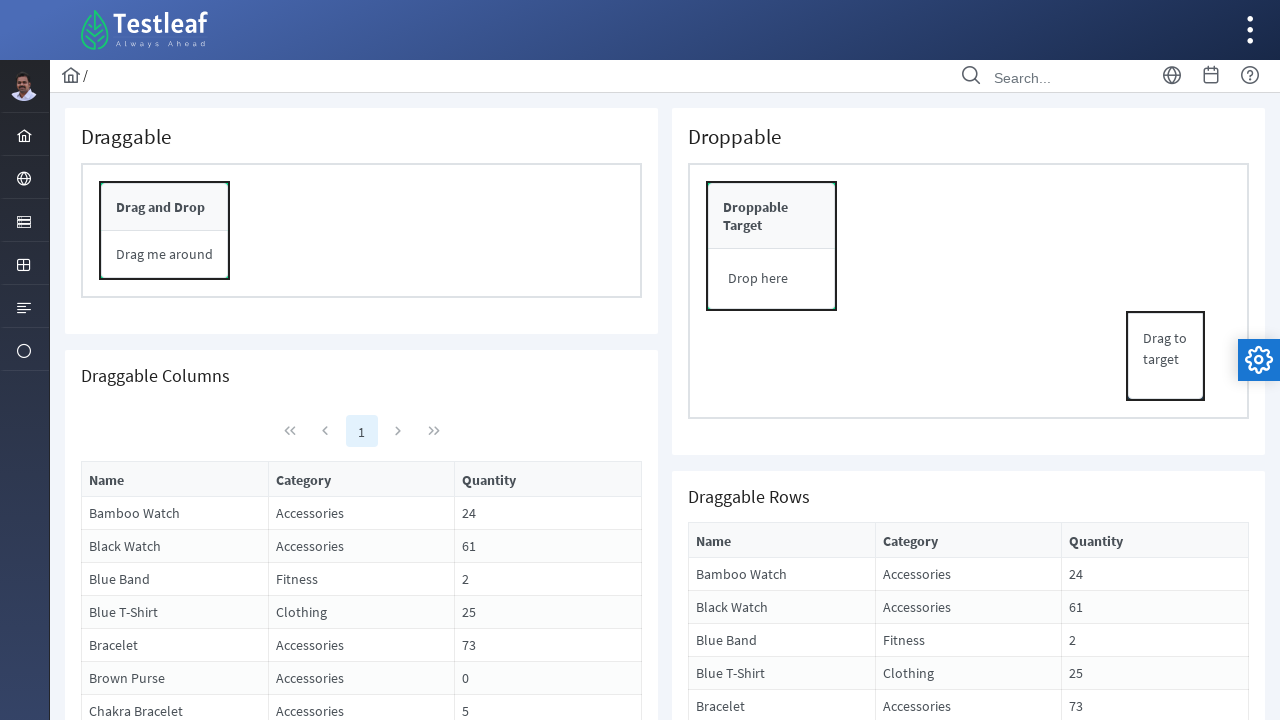

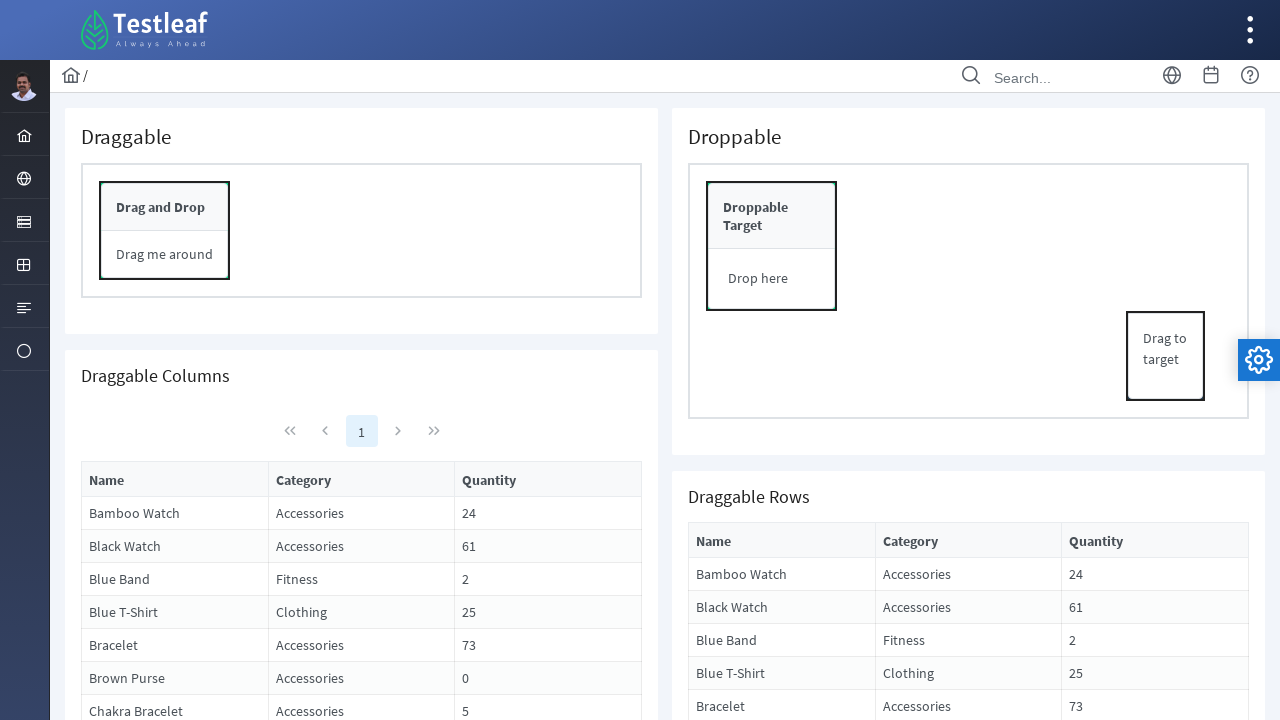